Automates playing the 2048 game by sending arrow key sequences and restarting when the game ends

Starting URL: https://play2048.co

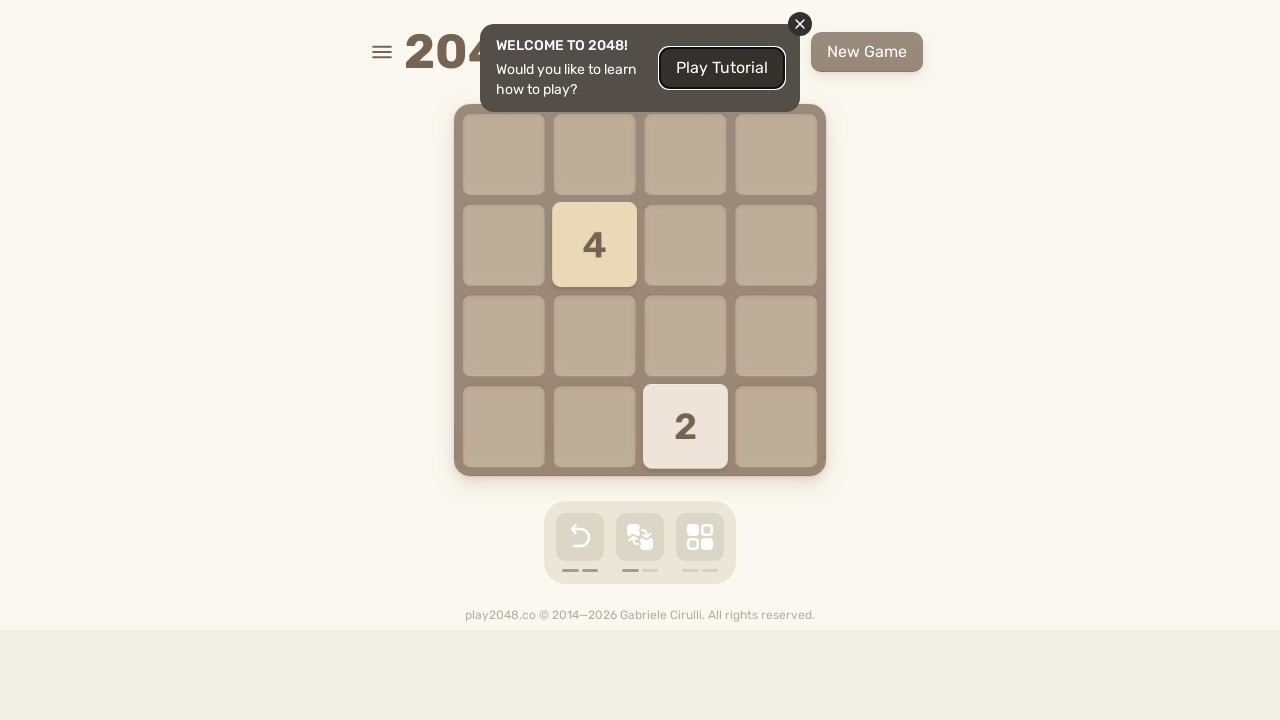

Located html element for keyboard input
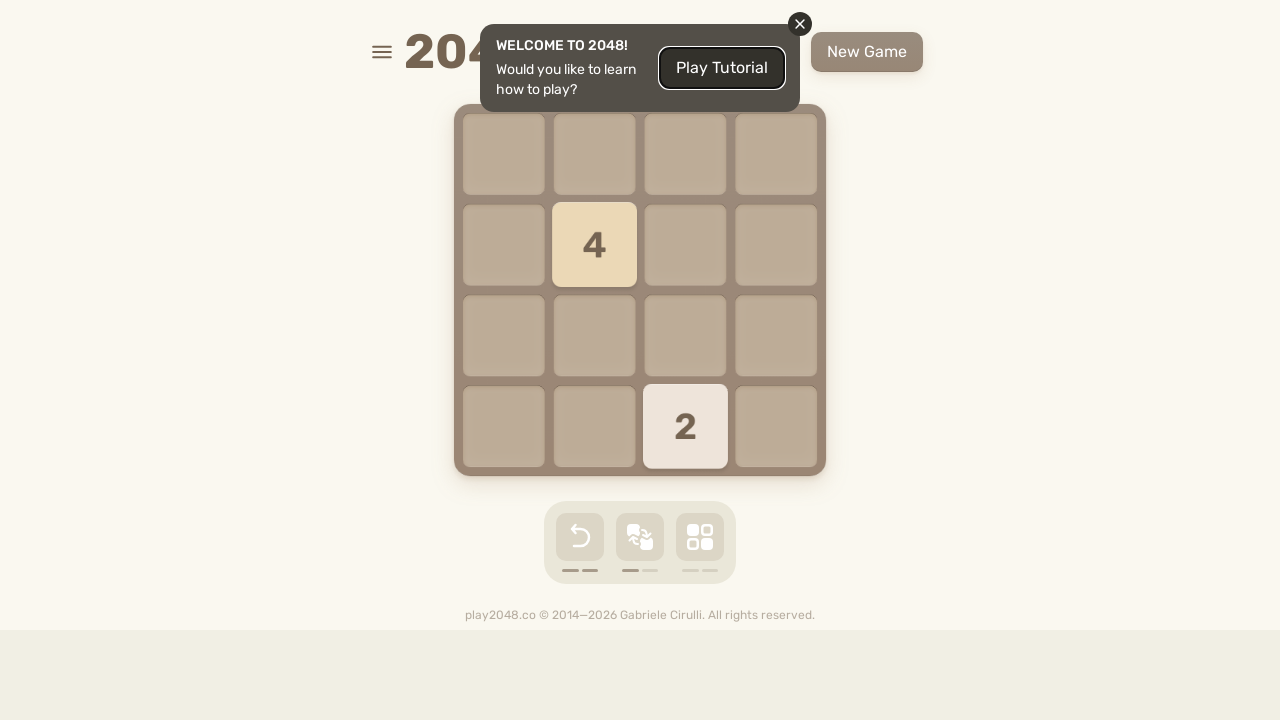

Pressed ArrowUp (round 1, move 1)
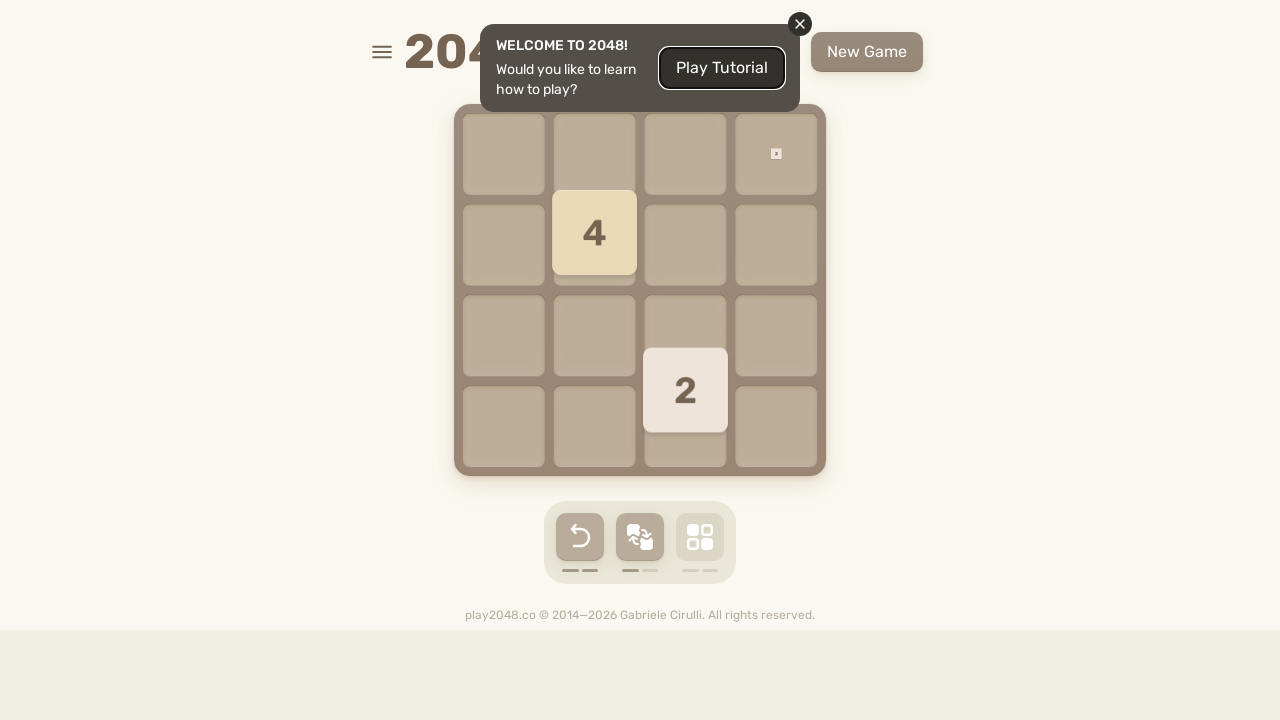

Pressed ArrowRight (round 1, move 1)
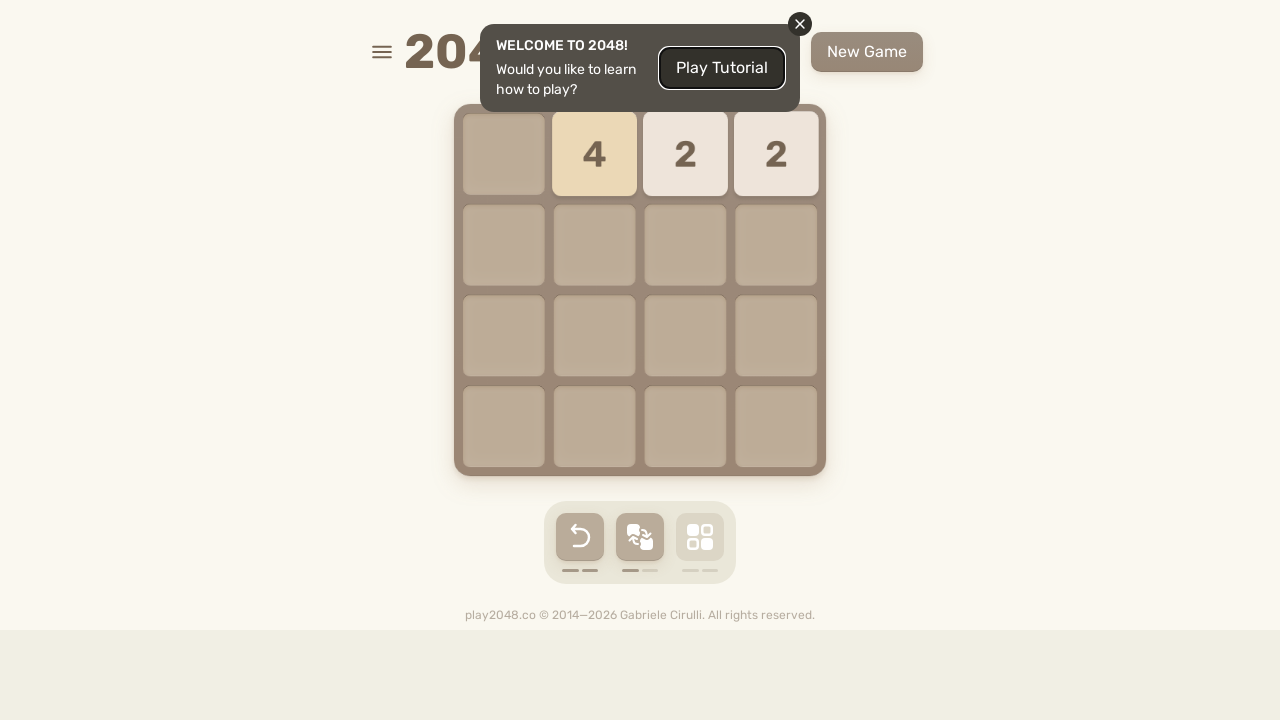

Pressed ArrowDown (round 1, move 1)
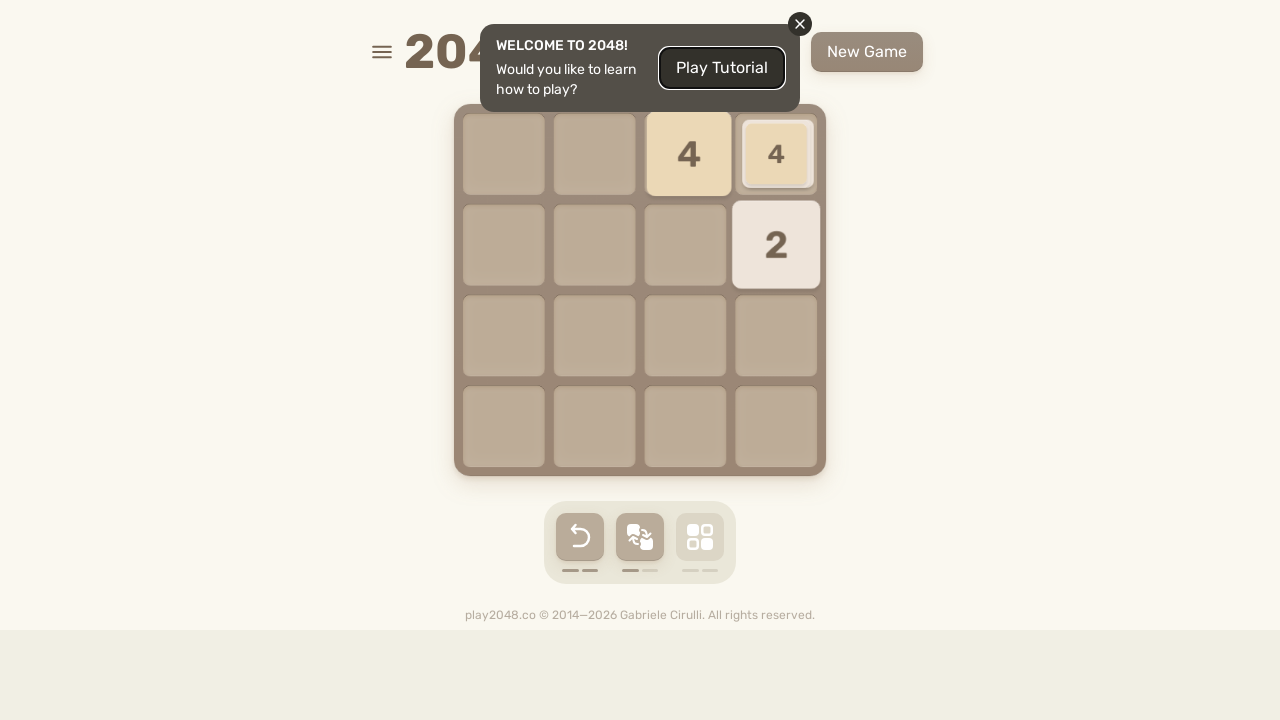

Pressed ArrowLeft (round 1, move 1)
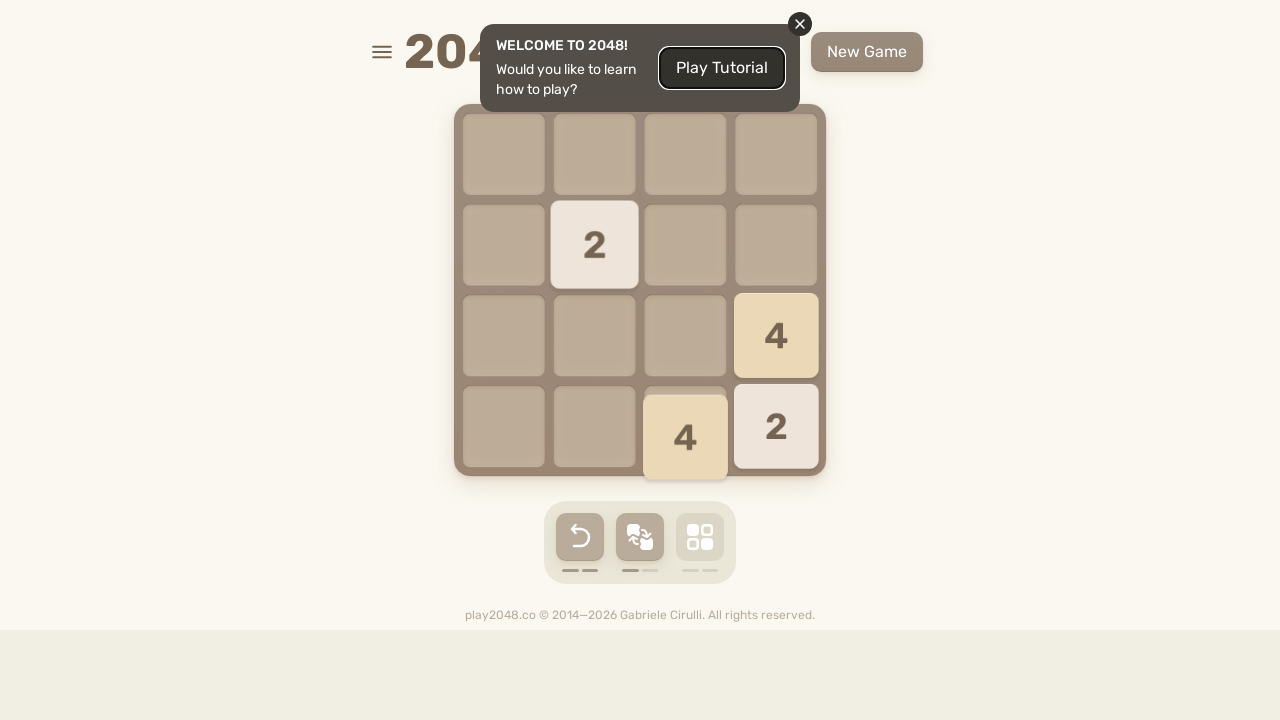

Pressed ArrowUp (round 1, move 2)
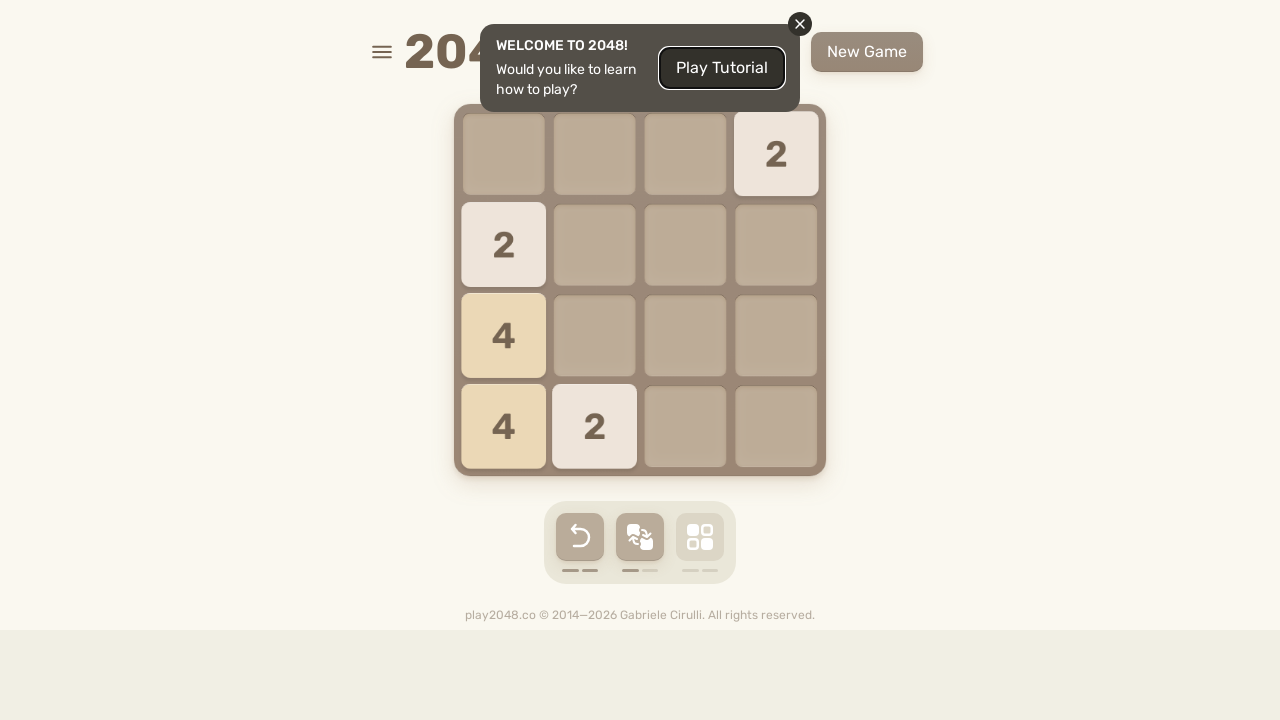

Pressed ArrowRight (round 1, move 2)
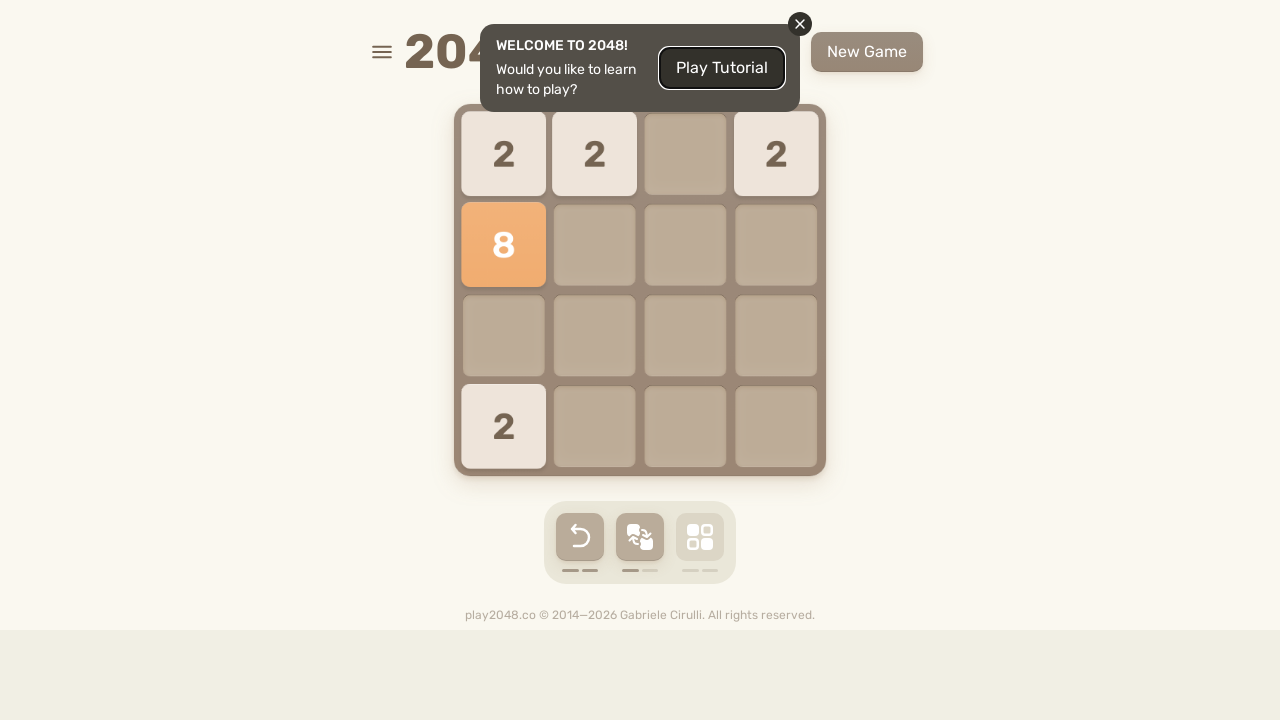

Pressed ArrowDown (round 1, move 2)
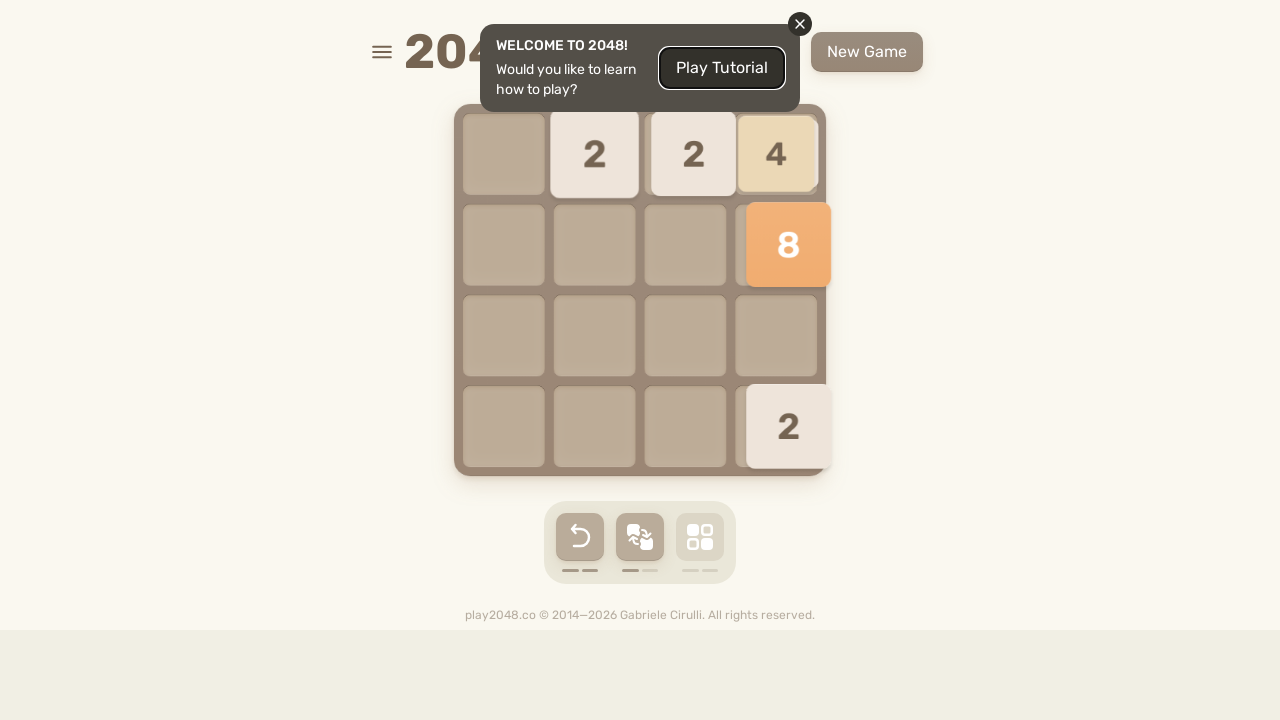

Pressed ArrowLeft (round 1, move 2)
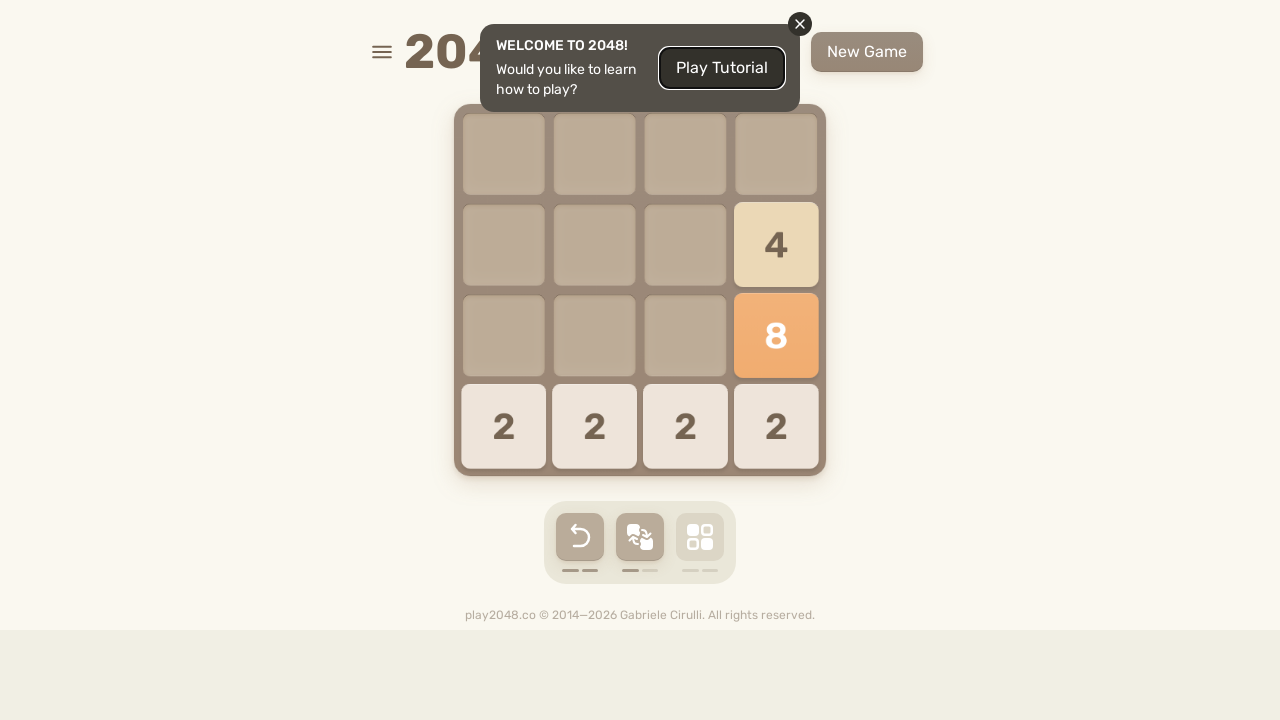

Pressed ArrowUp (round 1, move 3)
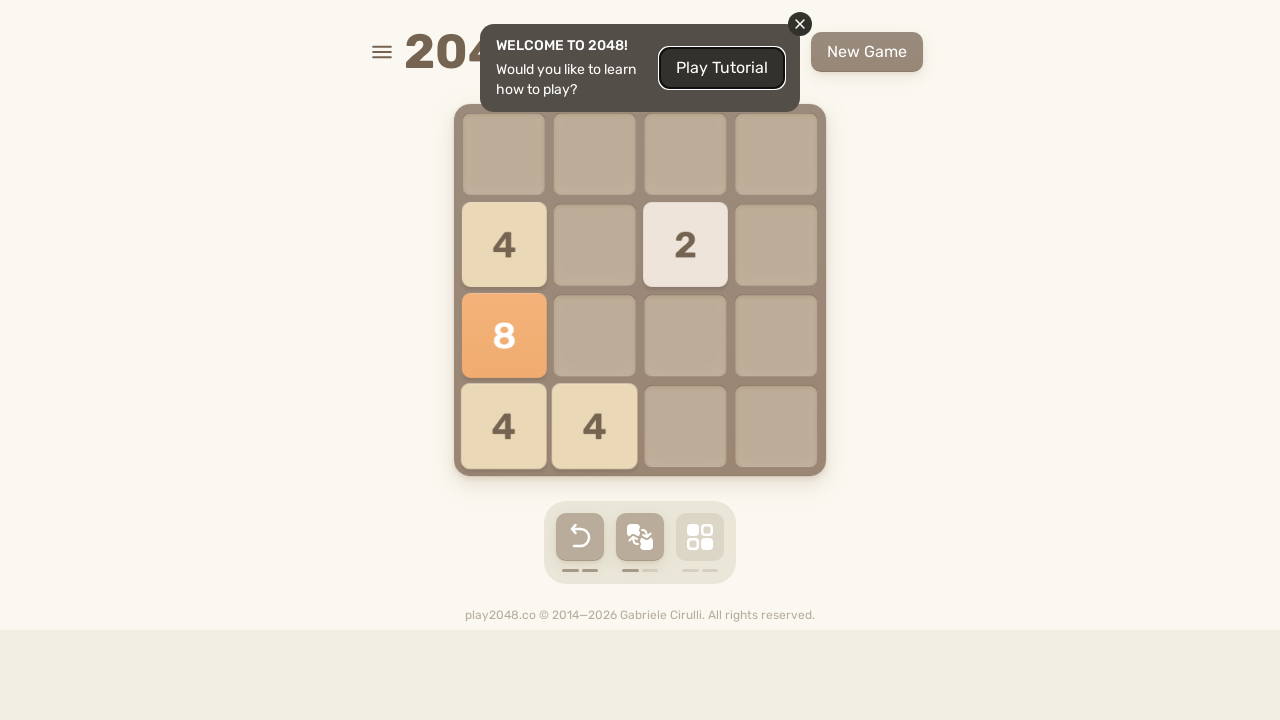

Pressed ArrowRight (round 1, move 3)
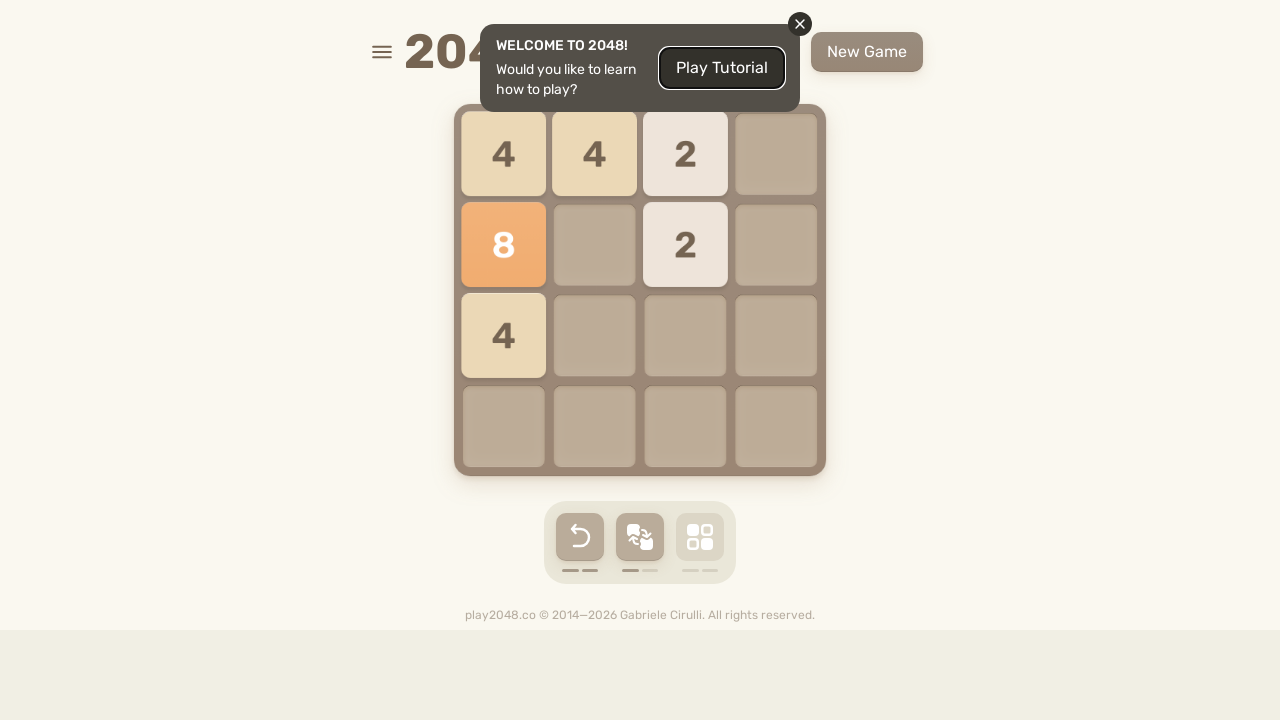

Pressed ArrowDown (round 1, move 3)
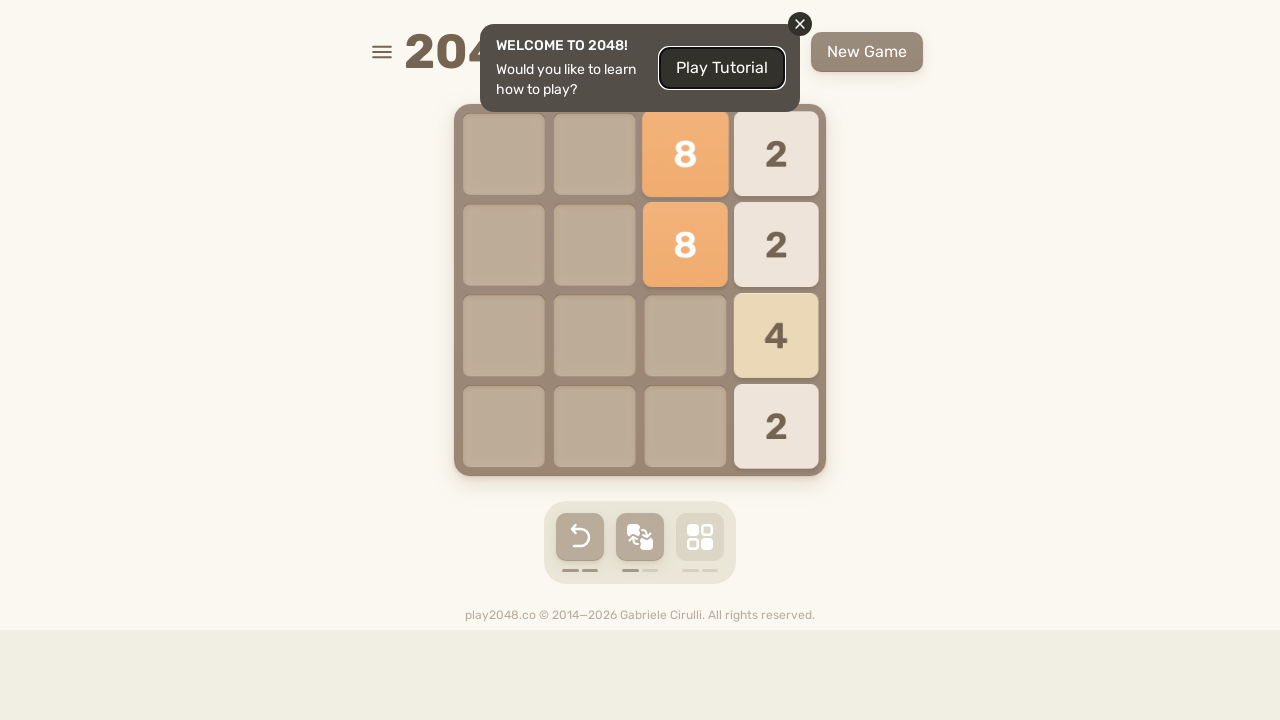

Pressed ArrowLeft (round 1, move 3)
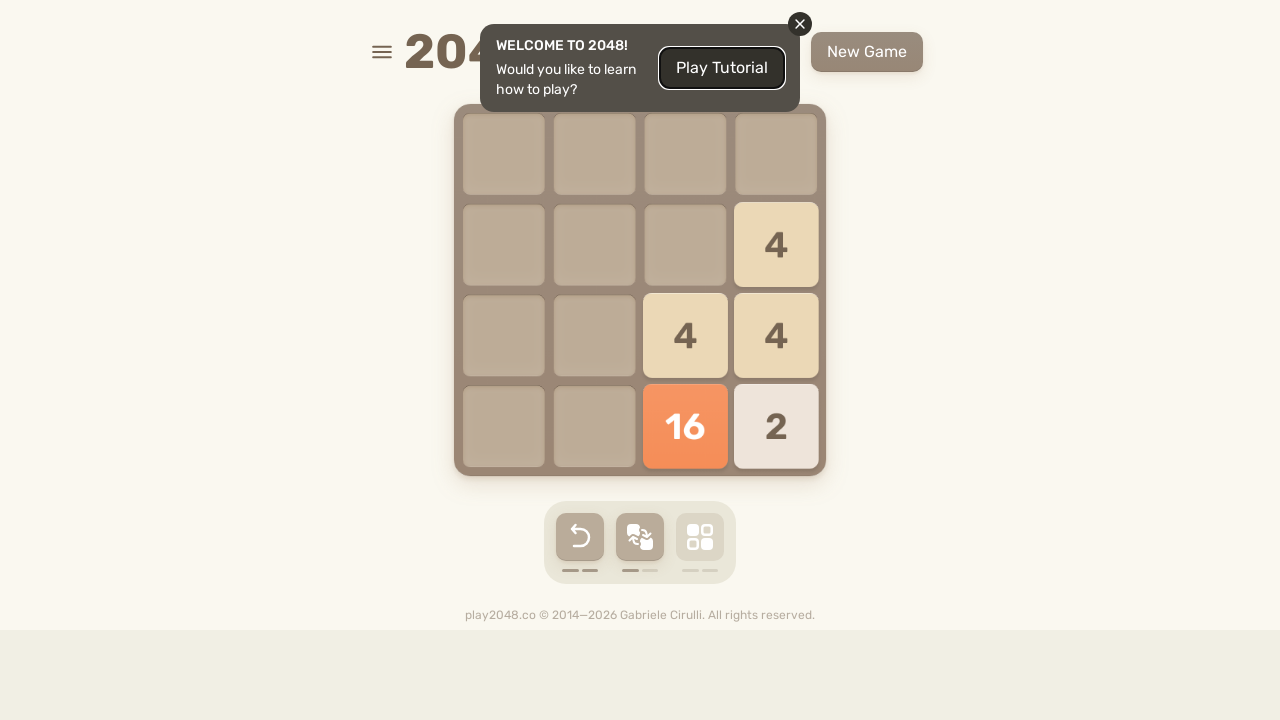

Pressed ArrowUp (round 1, move 4)
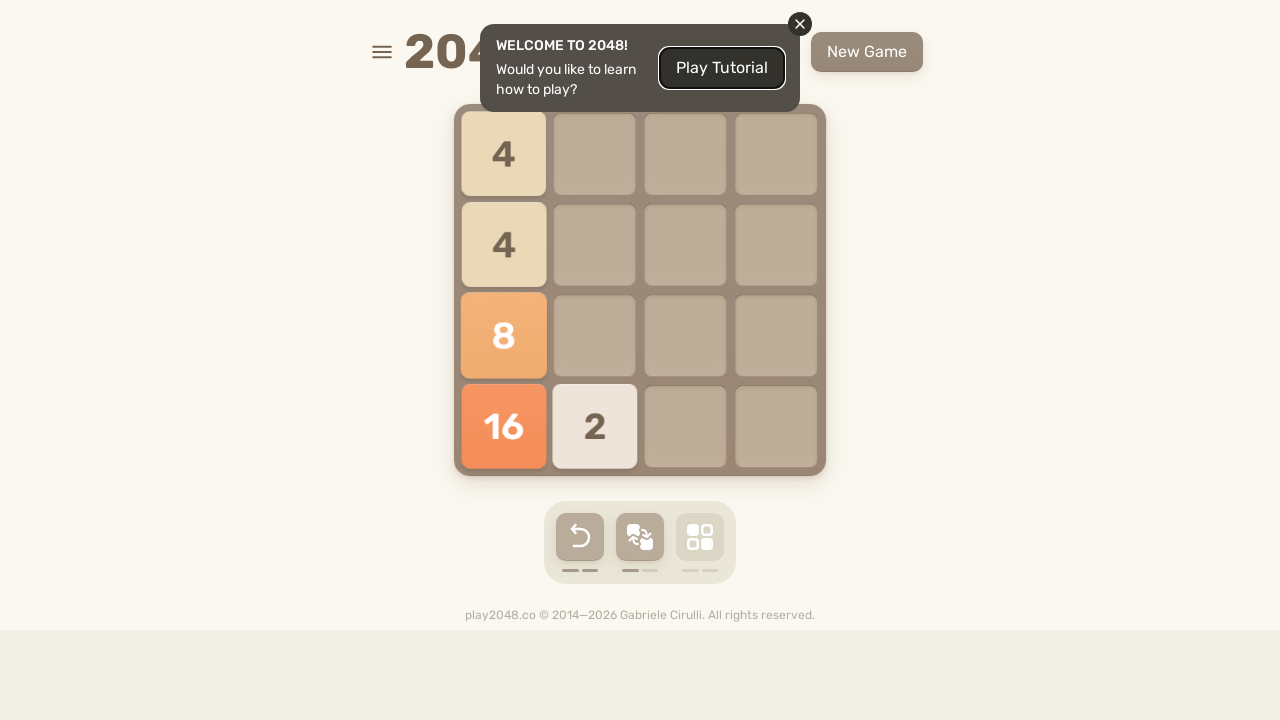

Pressed ArrowRight (round 1, move 4)
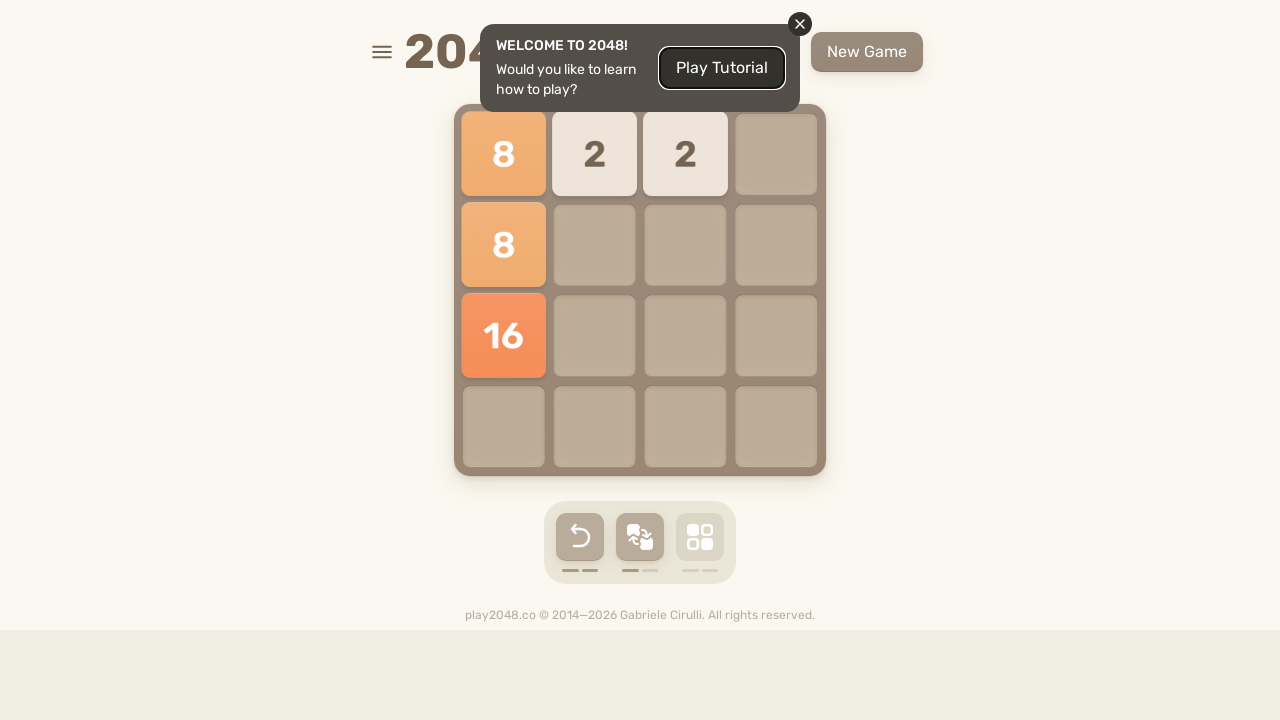

Pressed ArrowDown (round 1, move 4)
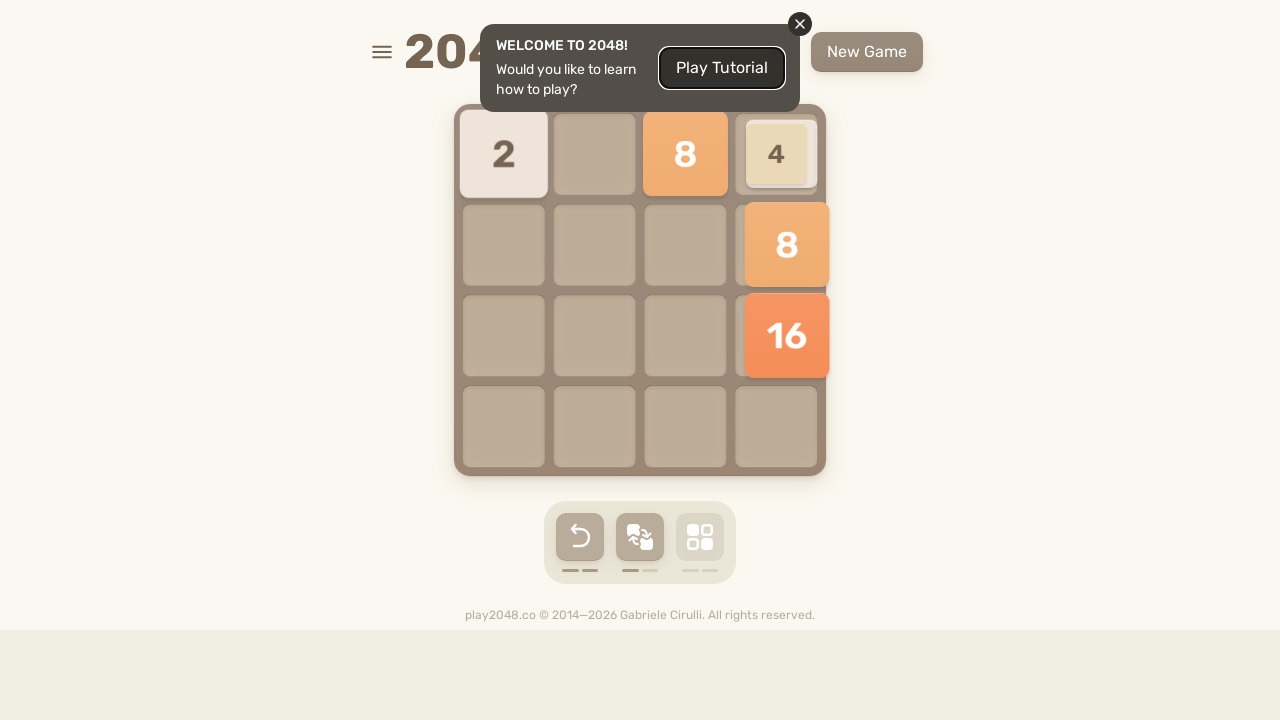

Pressed ArrowLeft (round 1, move 4)
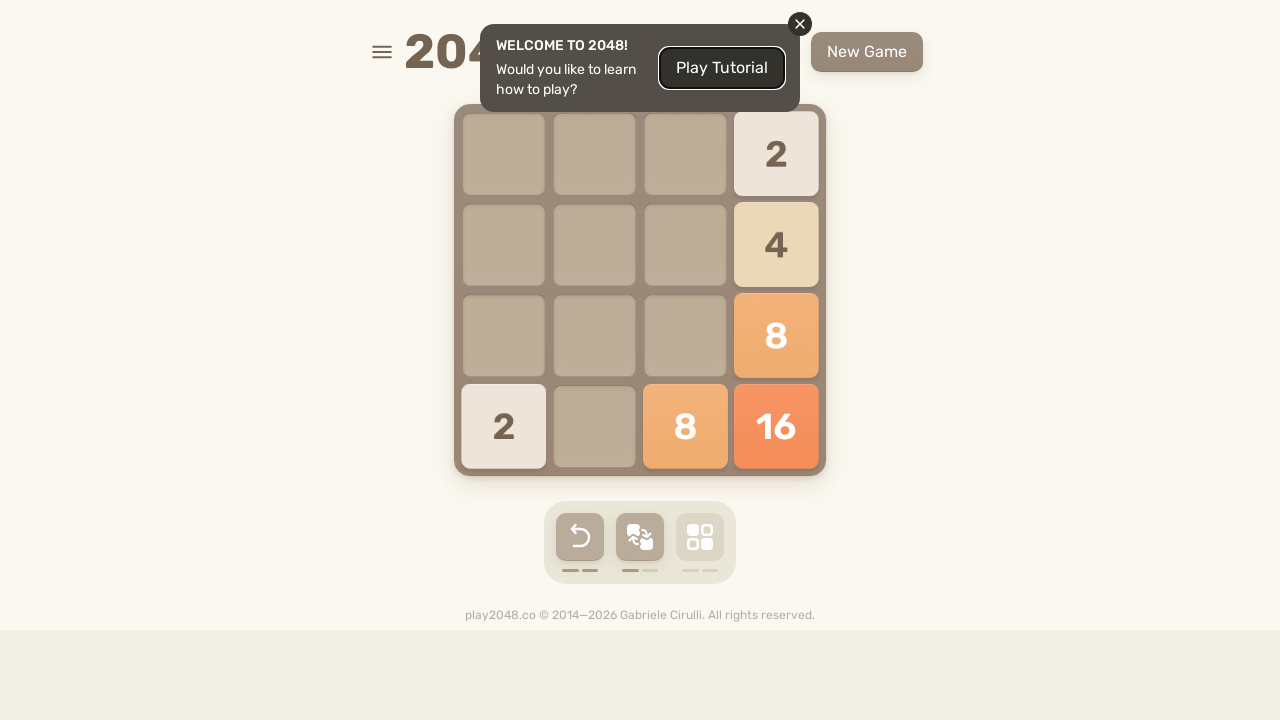

Pressed ArrowUp (round 1, move 5)
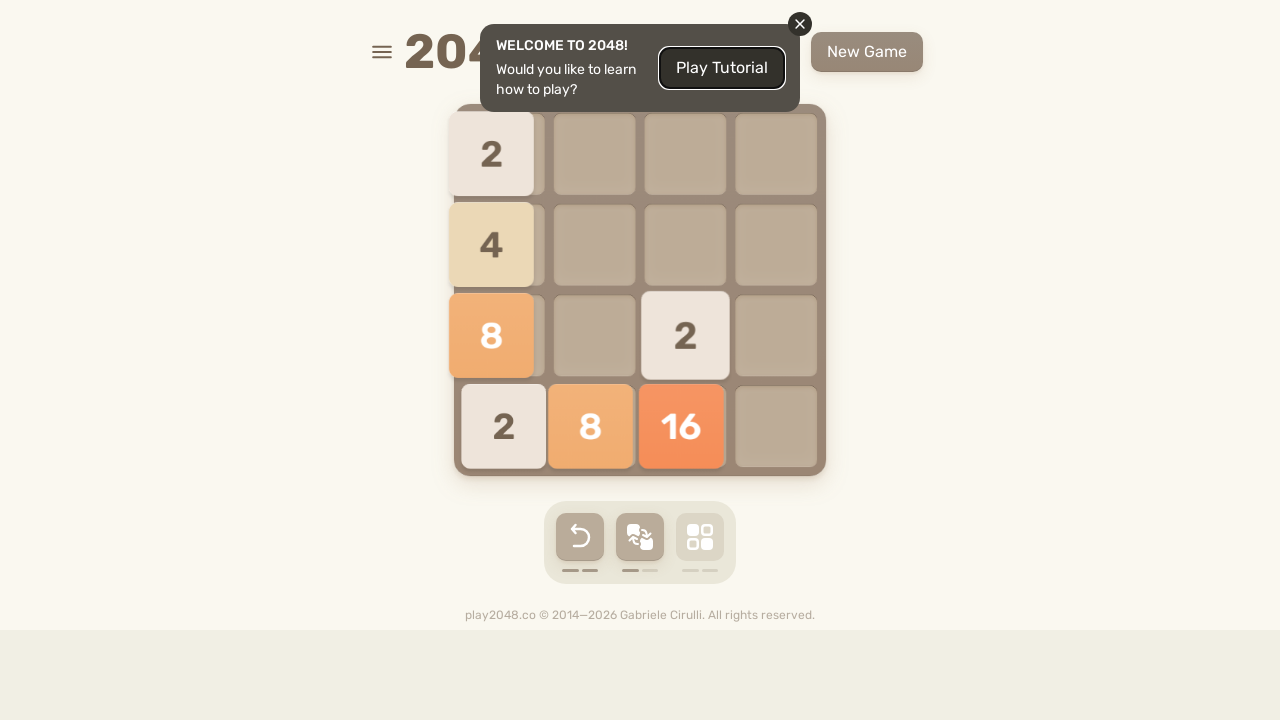

Pressed ArrowRight (round 1, move 5)
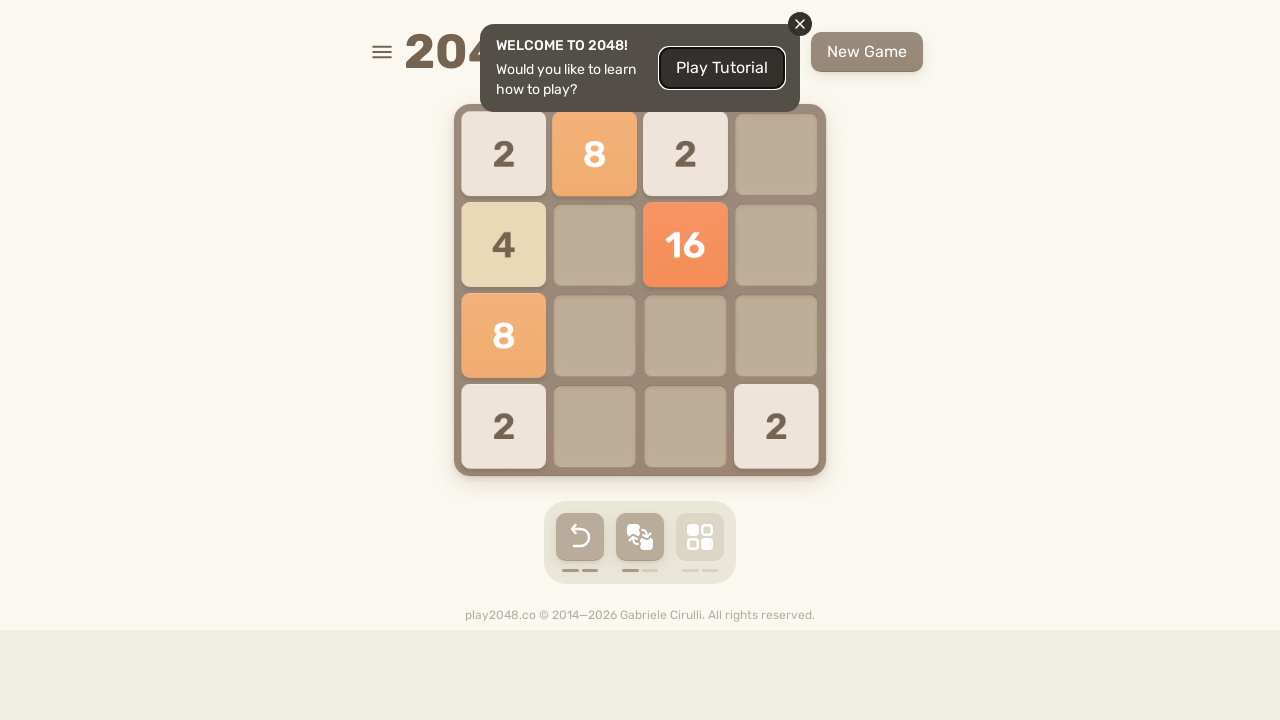

Pressed ArrowDown (round 1, move 5)
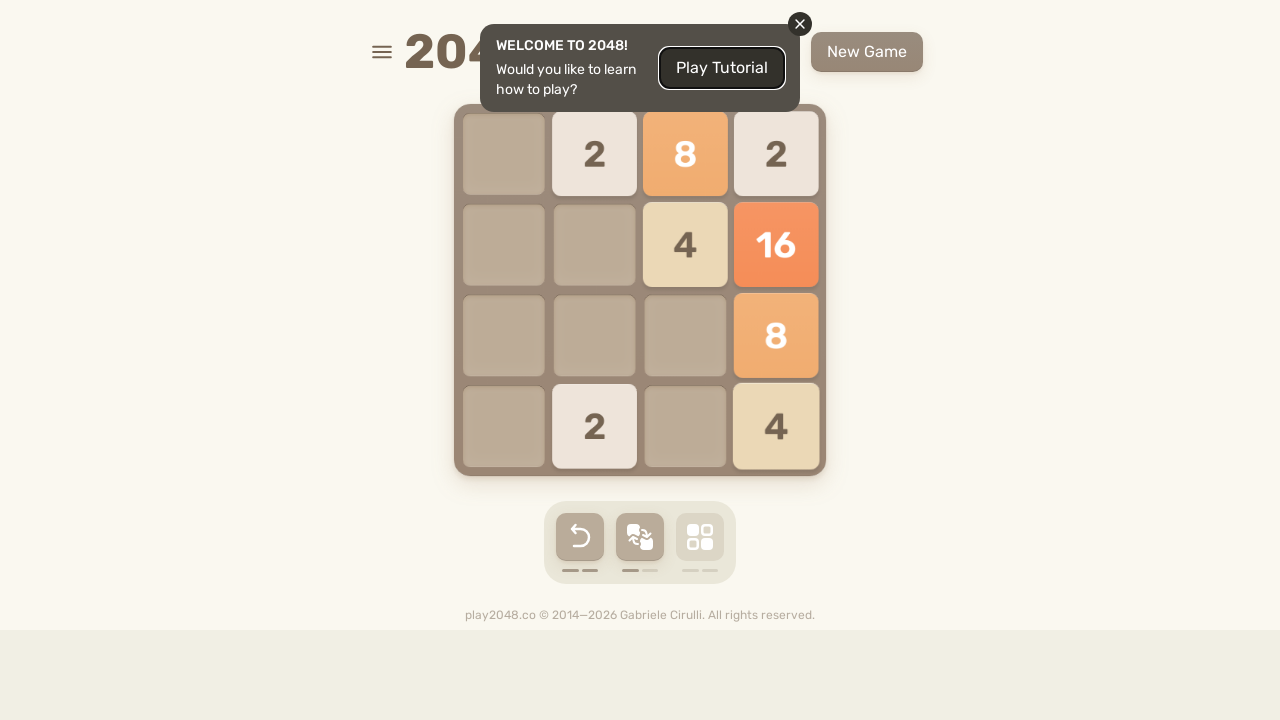

Pressed ArrowLeft (round 1, move 5)
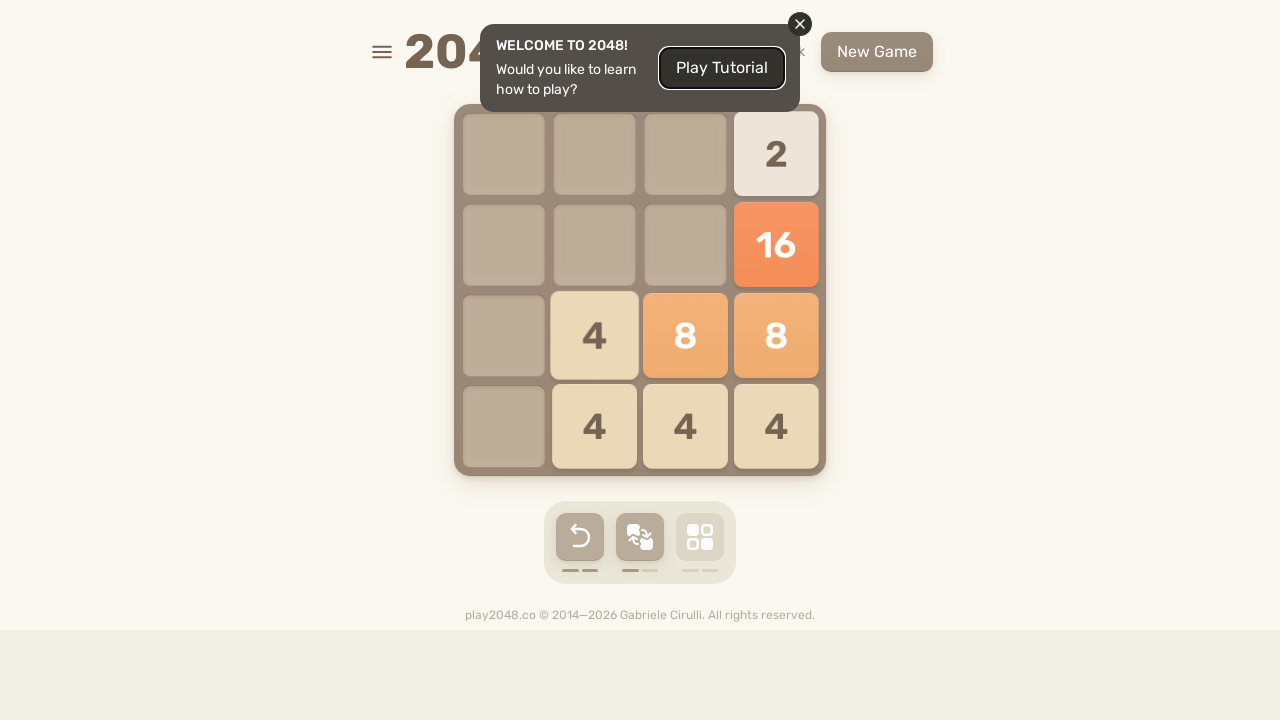

Pressed ArrowUp (round 2, move 1)
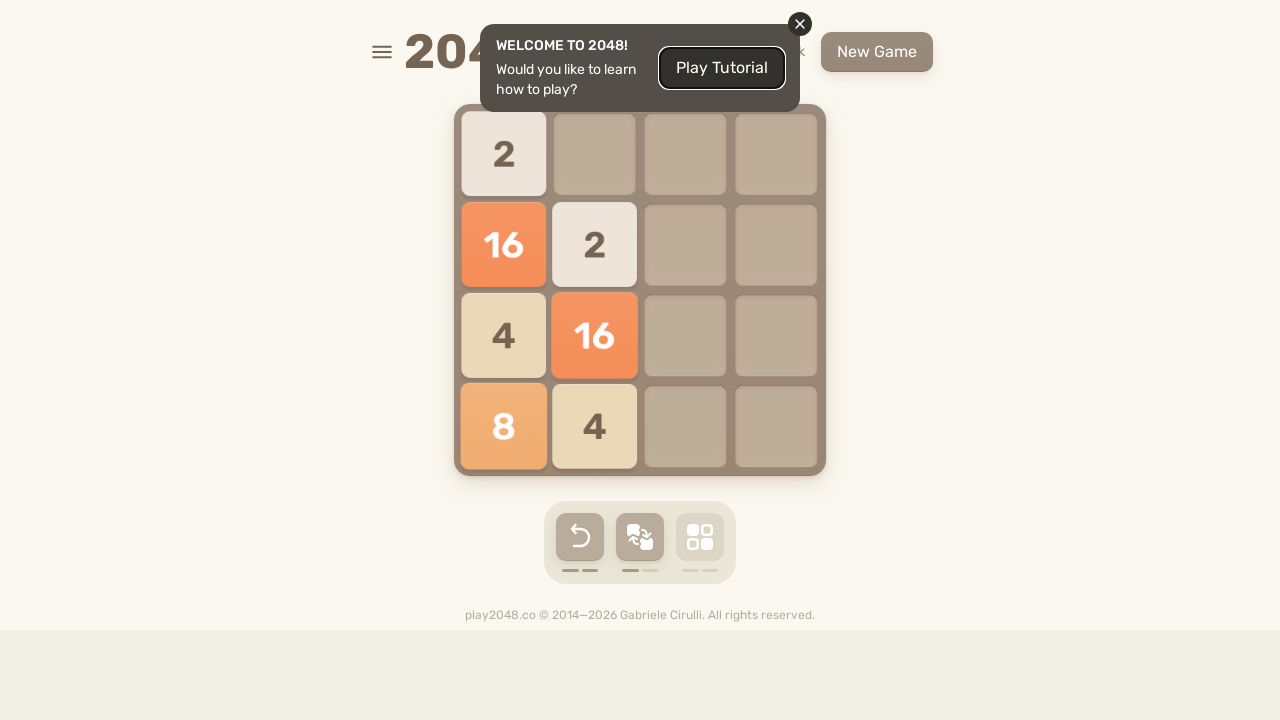

Pressed ArrowRight (round 2, move 1)
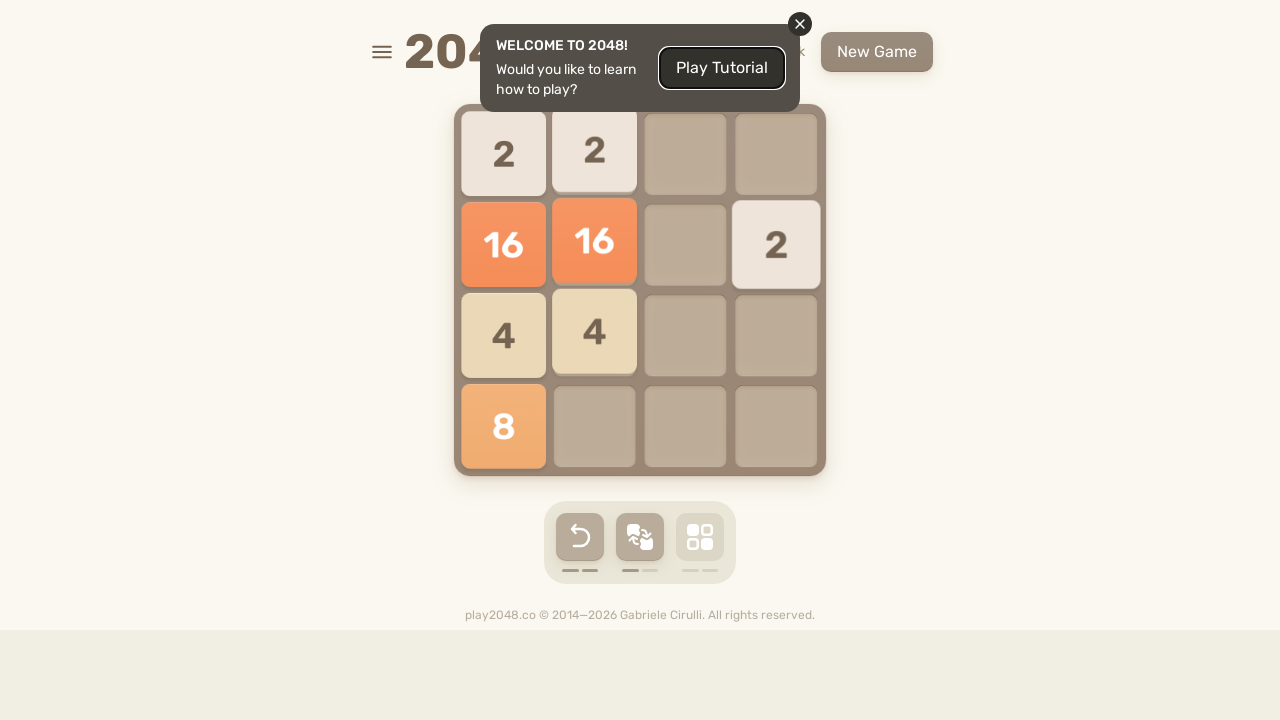

Pressed ArrowDown (round 2, move 1)
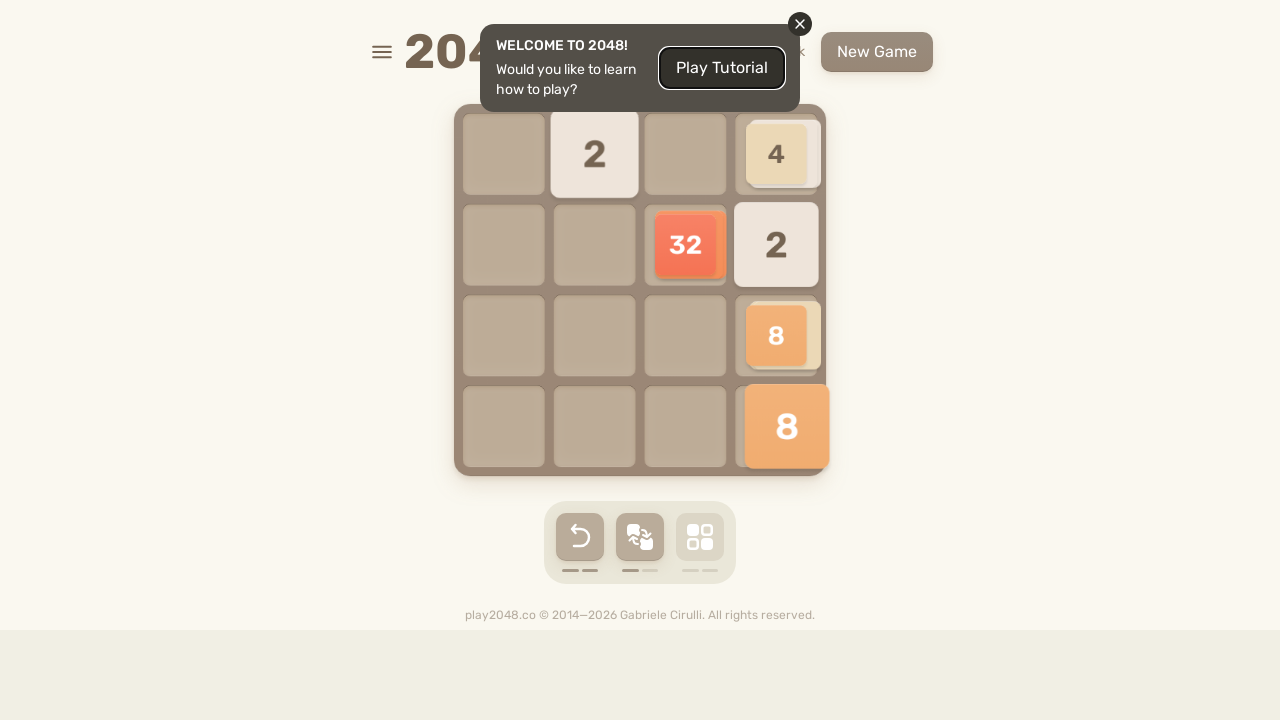

Pressed ArrowLeft (round 2, move 1)
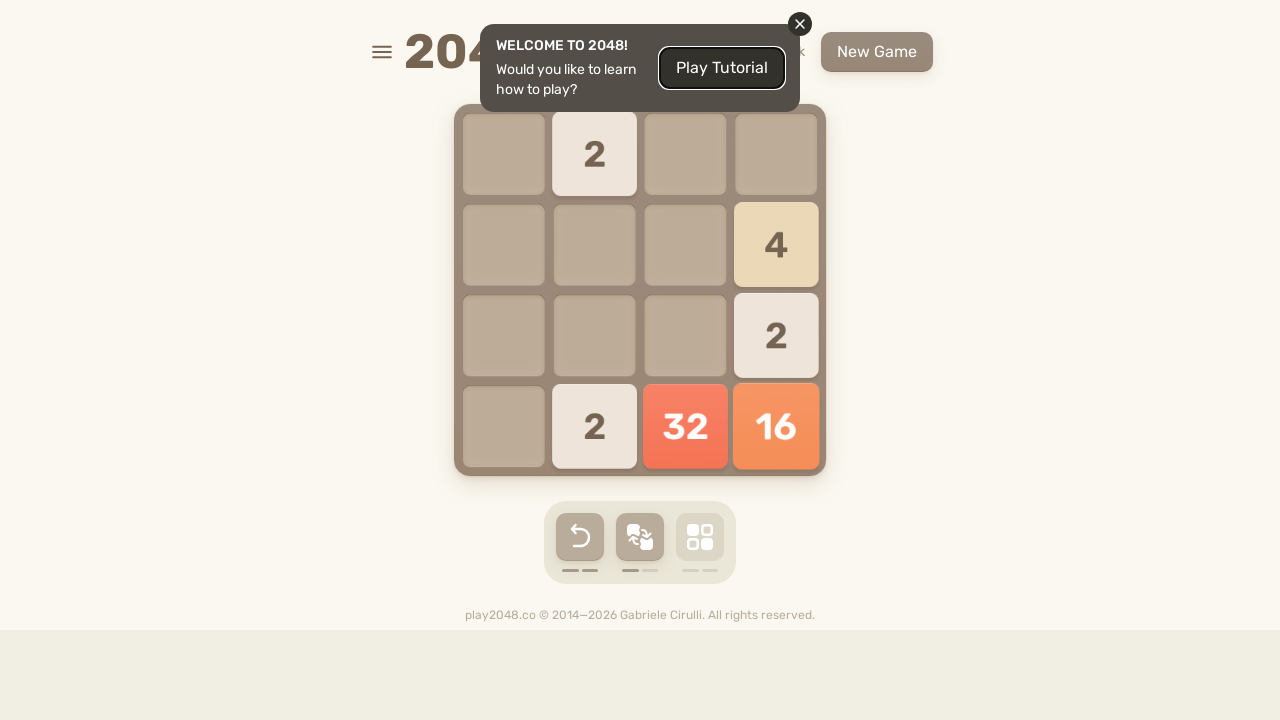

Pressed ArrowUp (round 2, move 2)
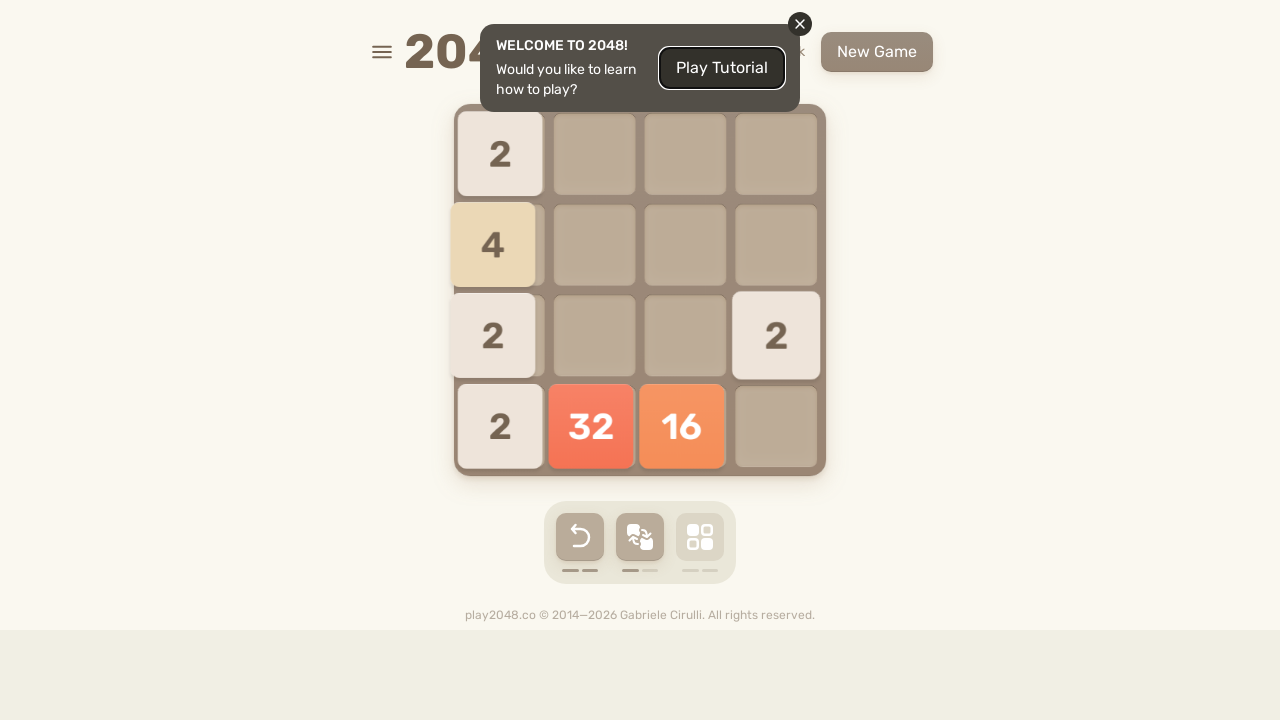

Pressed ArrowRight (round 2, move 2)
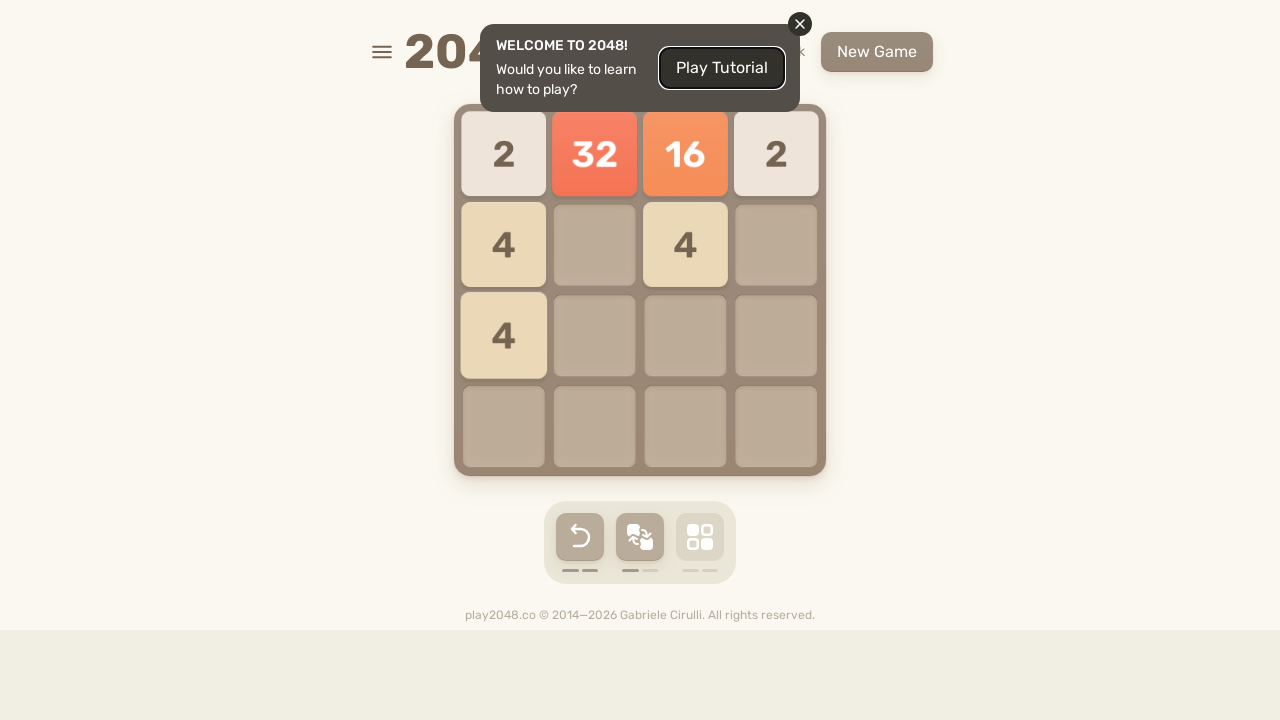

Pressed ArrowDown (round 2, move 2)
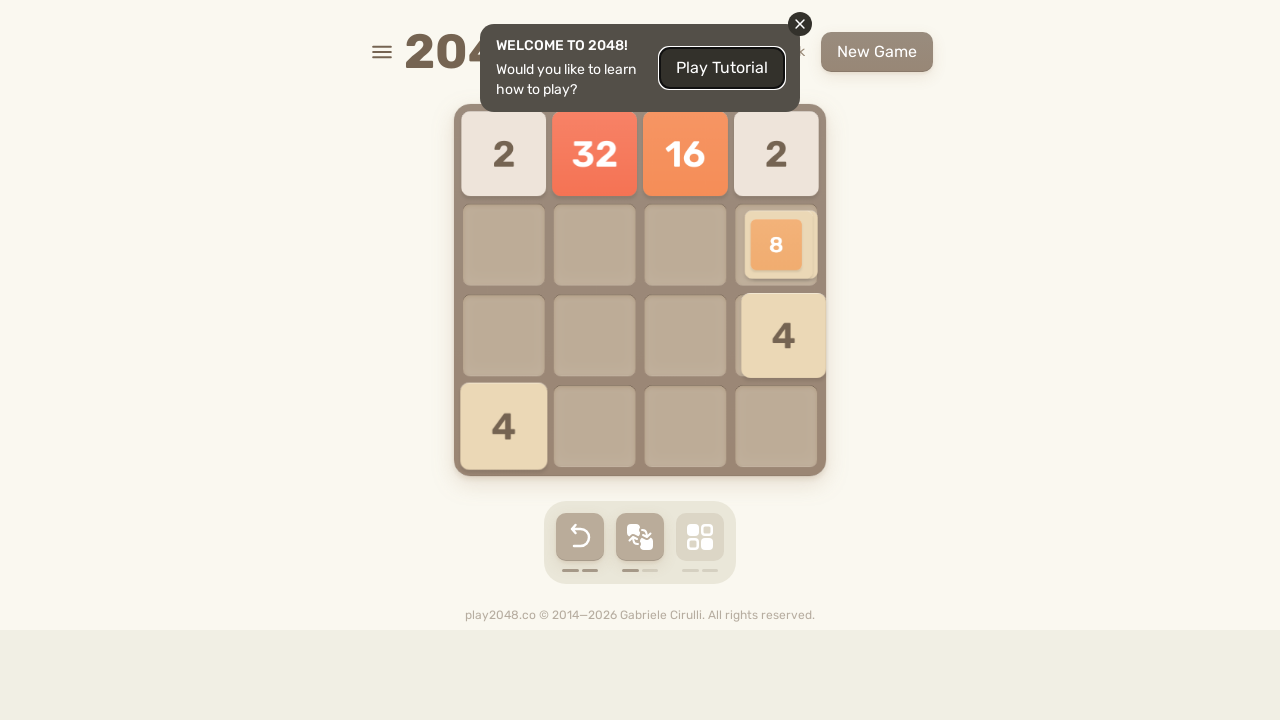

Pressed ArrowLeft (round 2, move 2)
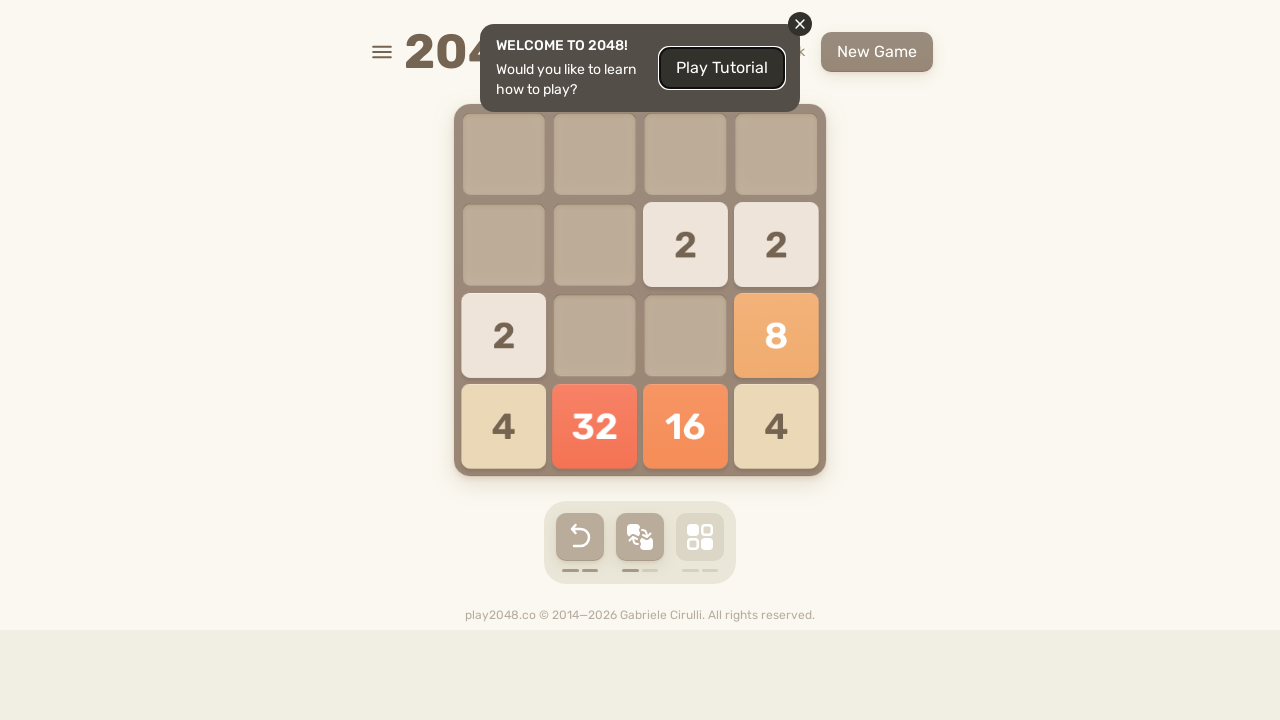

Pressed ArrowUp (round 2, move 3)
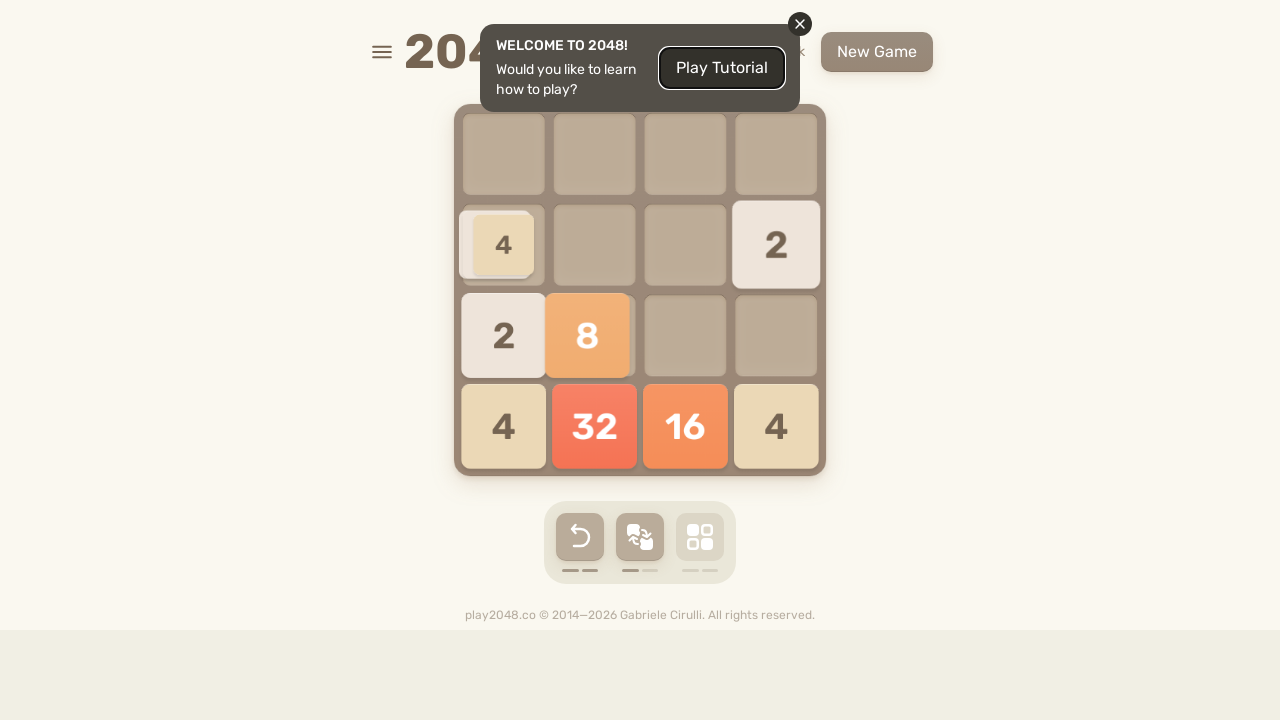

Pressed ArrowRight (round 2, move 3)
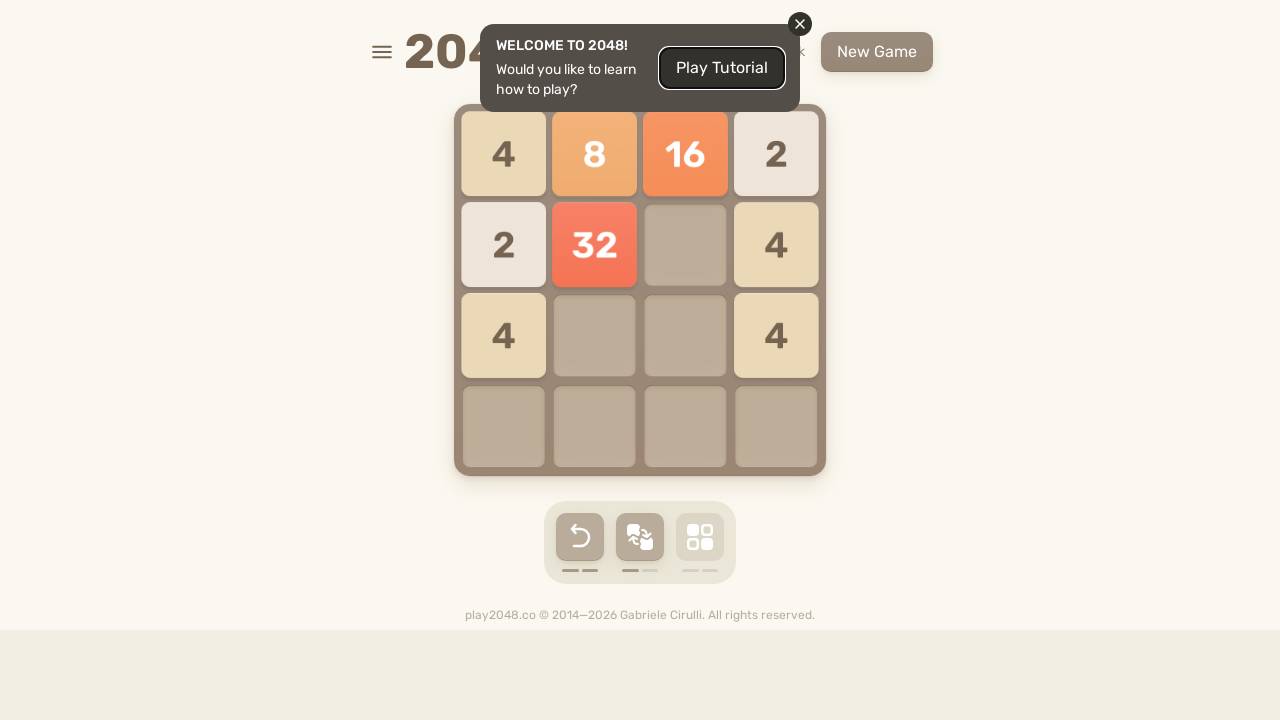

Pressed ArrowDown (round 2, move 3)
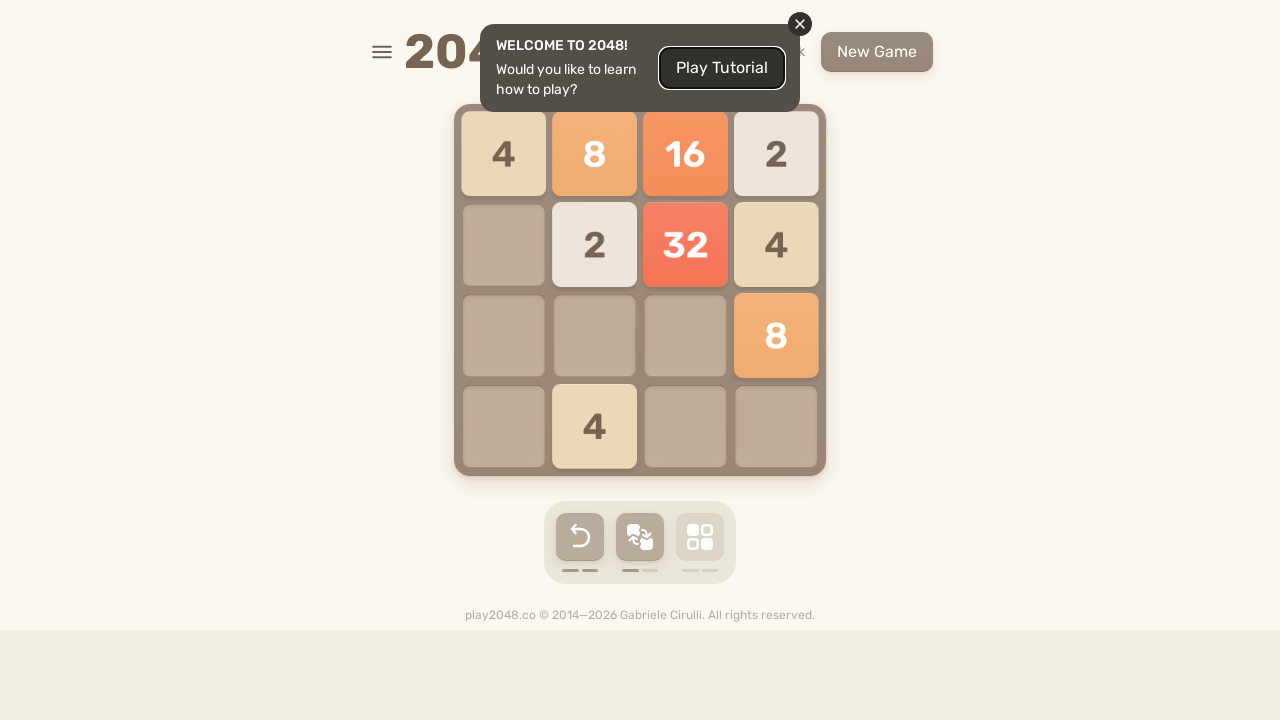

Pressed ArrowLeft (round 2, move 3)
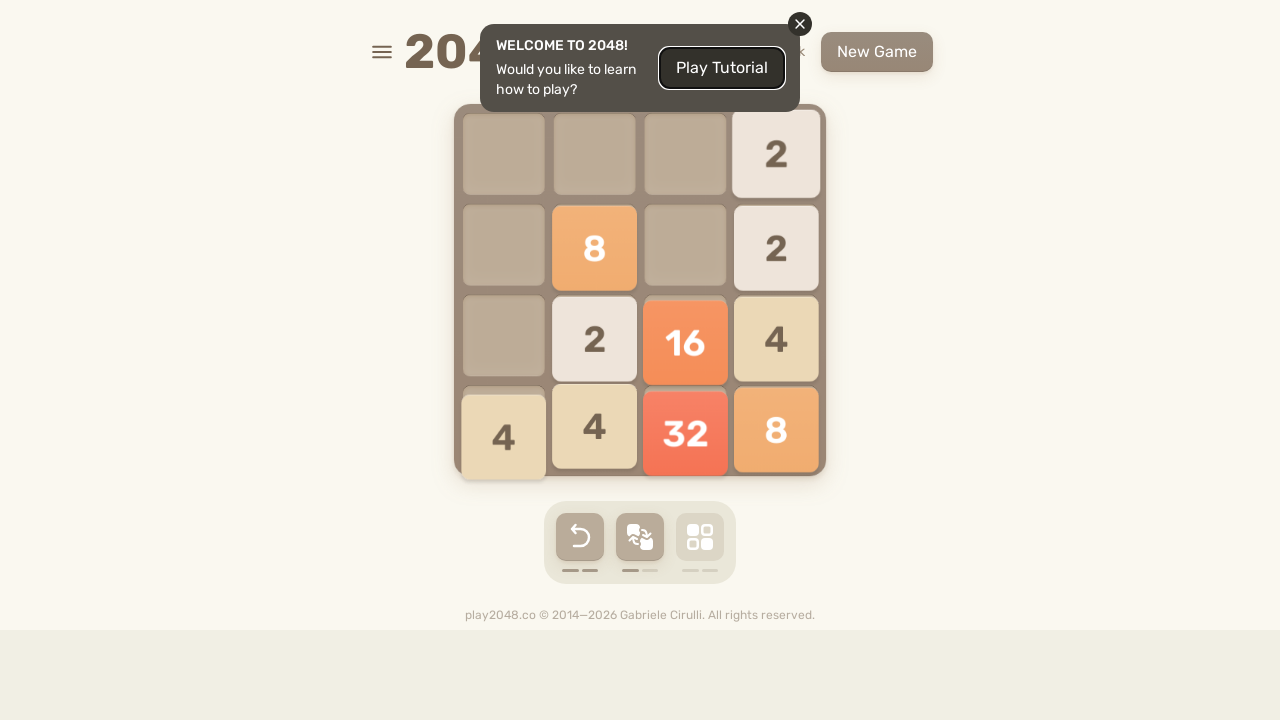

Pressed ArrowUp (round 2, move 4)
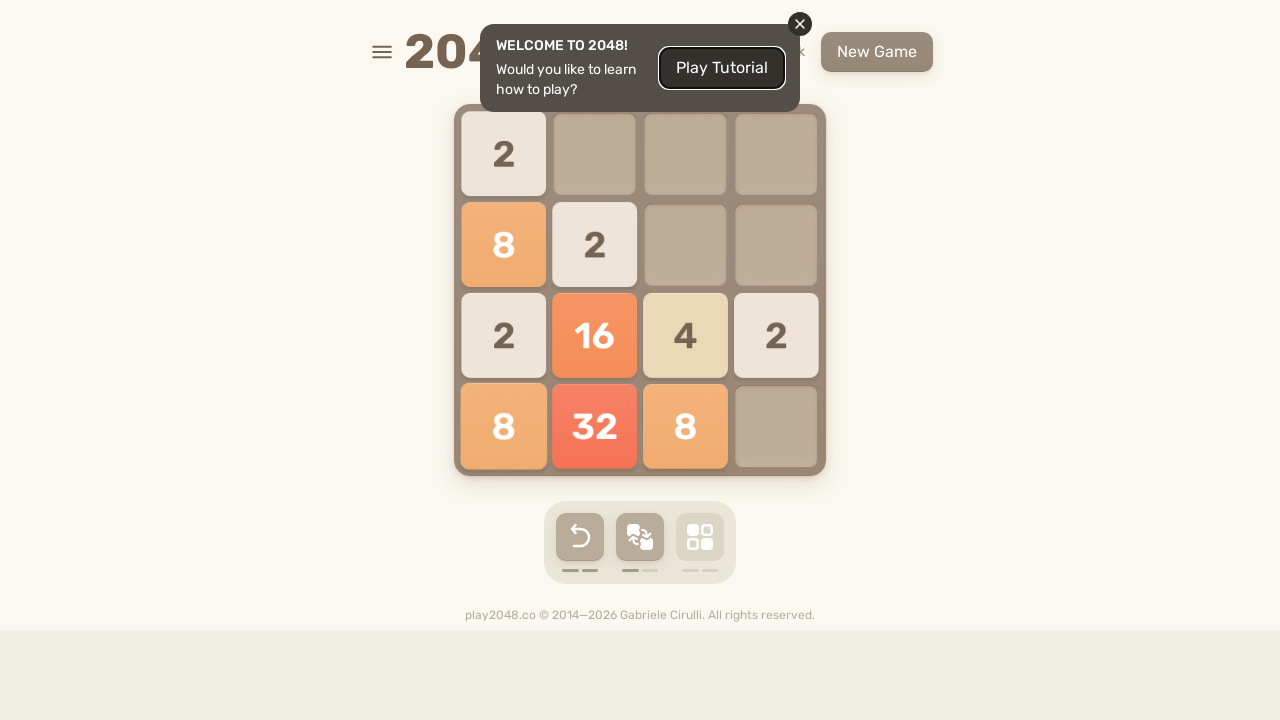

Pressed ArrowRight (round 2, move 4)
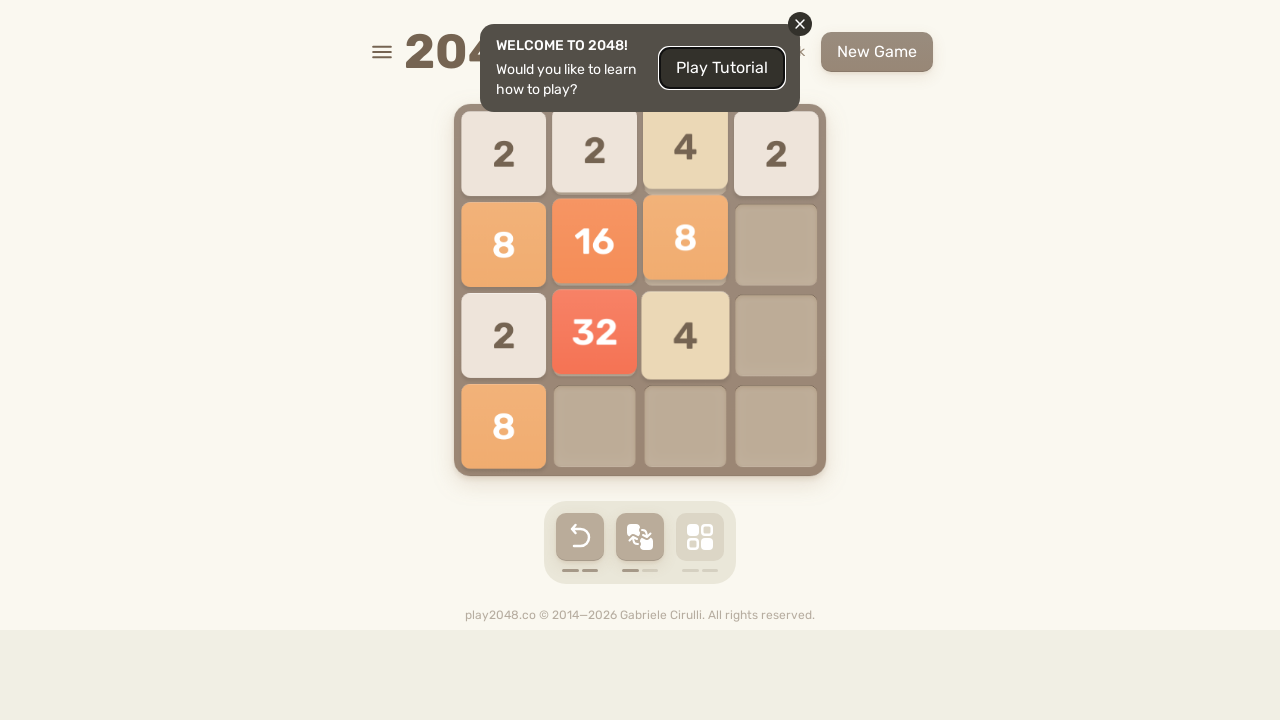

Pressed ArrowDown (round 2, move 4)
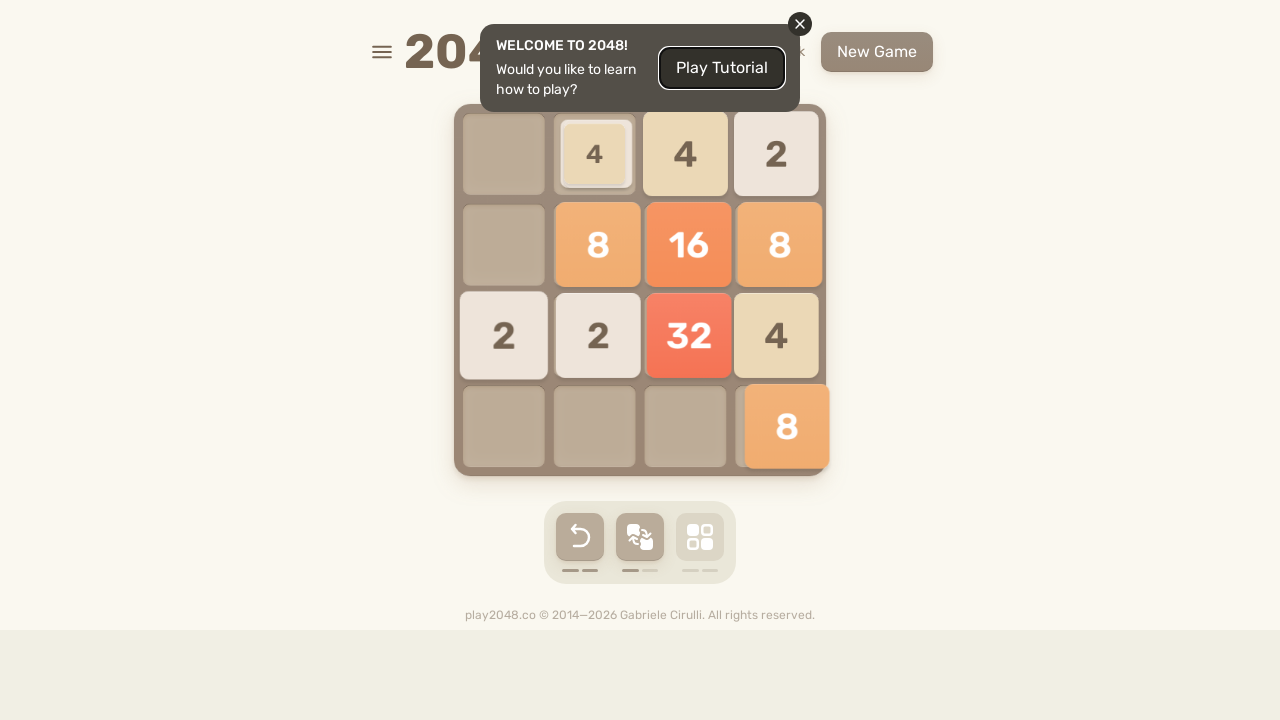

Pressed ArrowLeft (round 2, move 4)
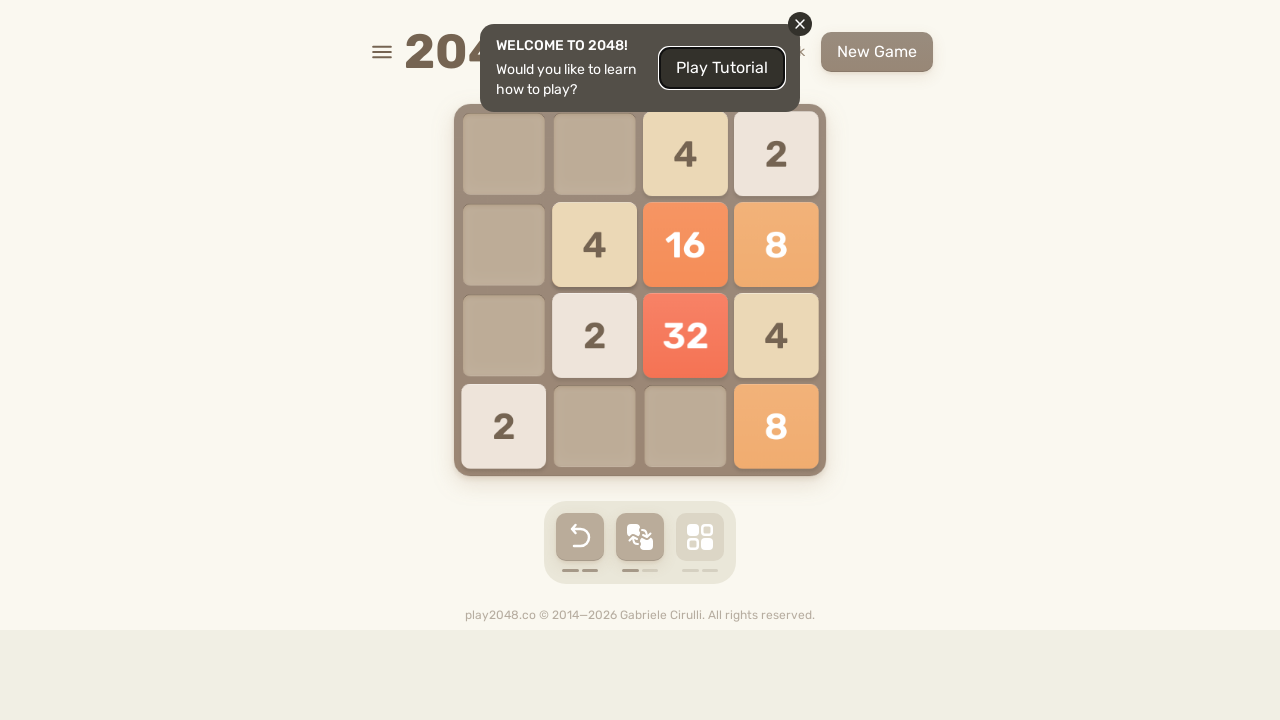

Pressed ArrowUp (round 2, move 5)
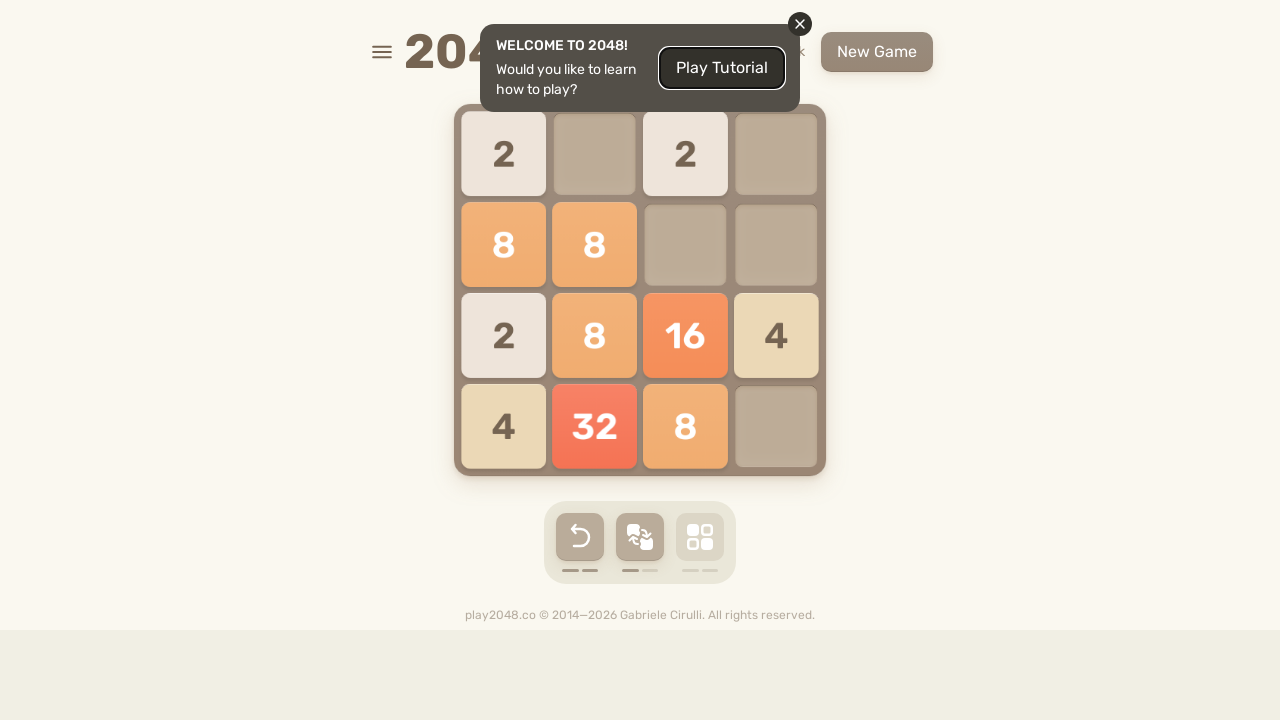

Pressed ArrowRight (round 2, move 5)
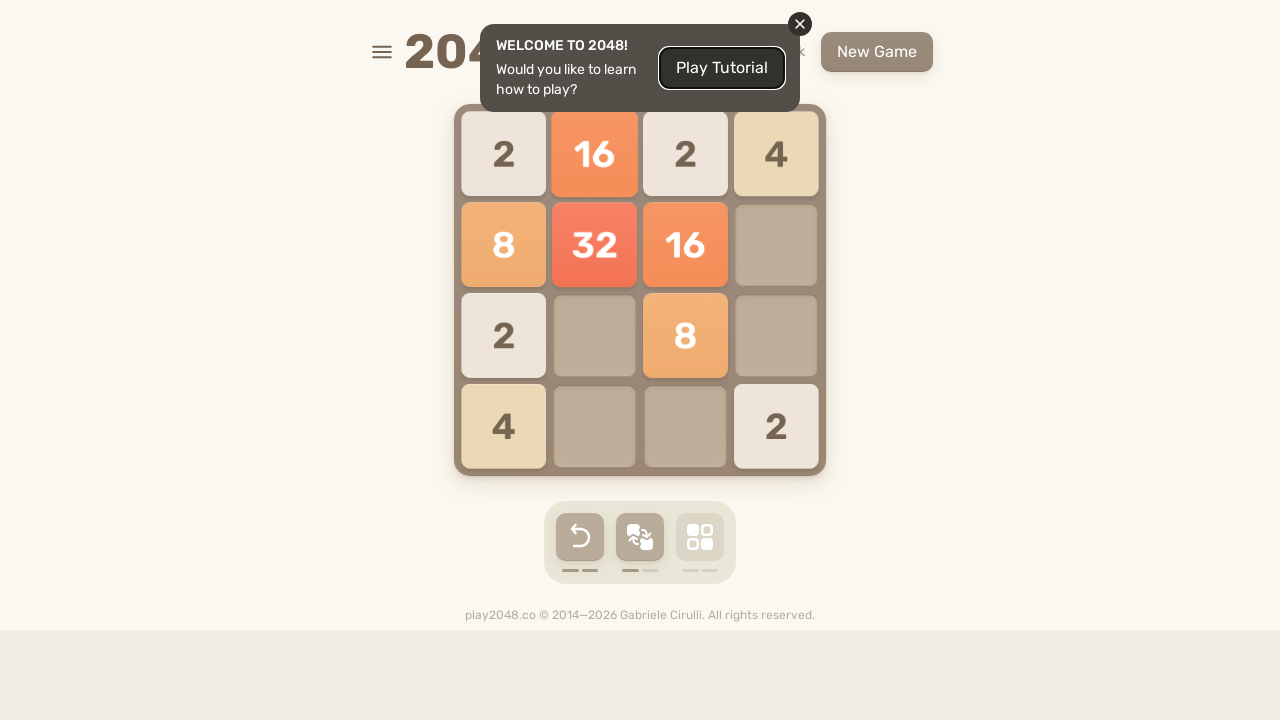

Pressed ArrowDown (round 2, move 5)
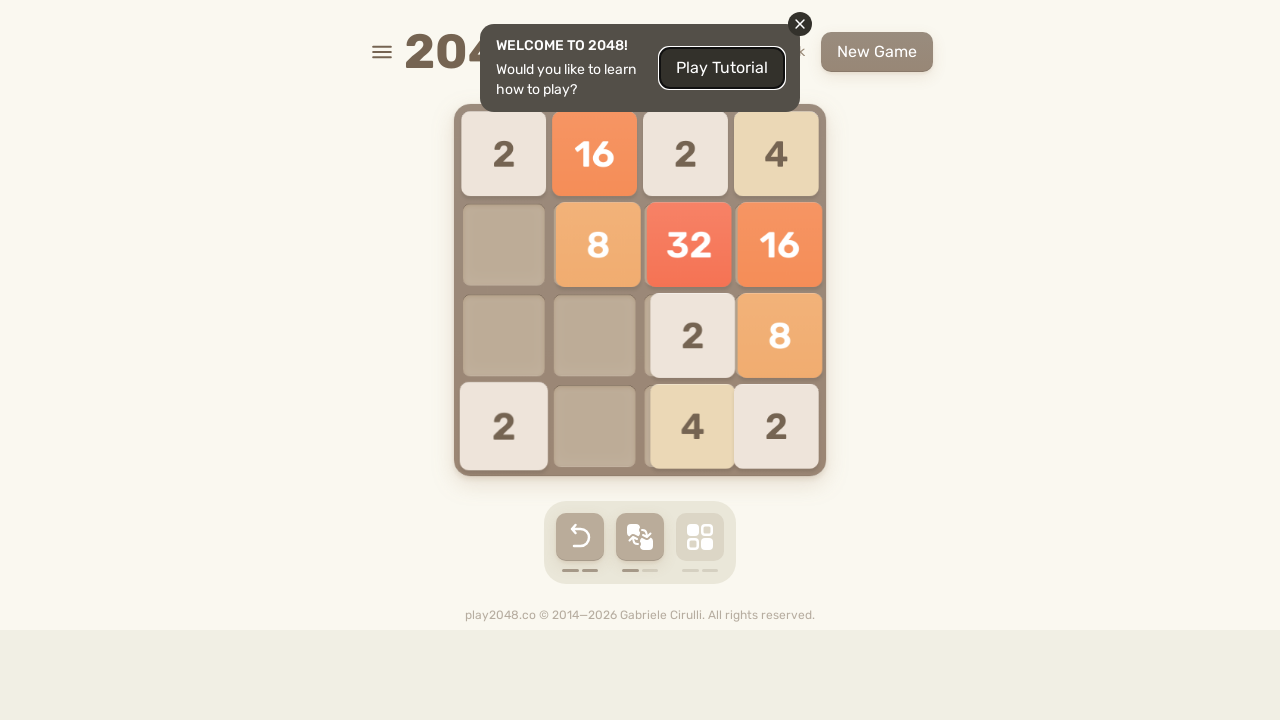

Pressed ArrowLeft (round 2, move 5)
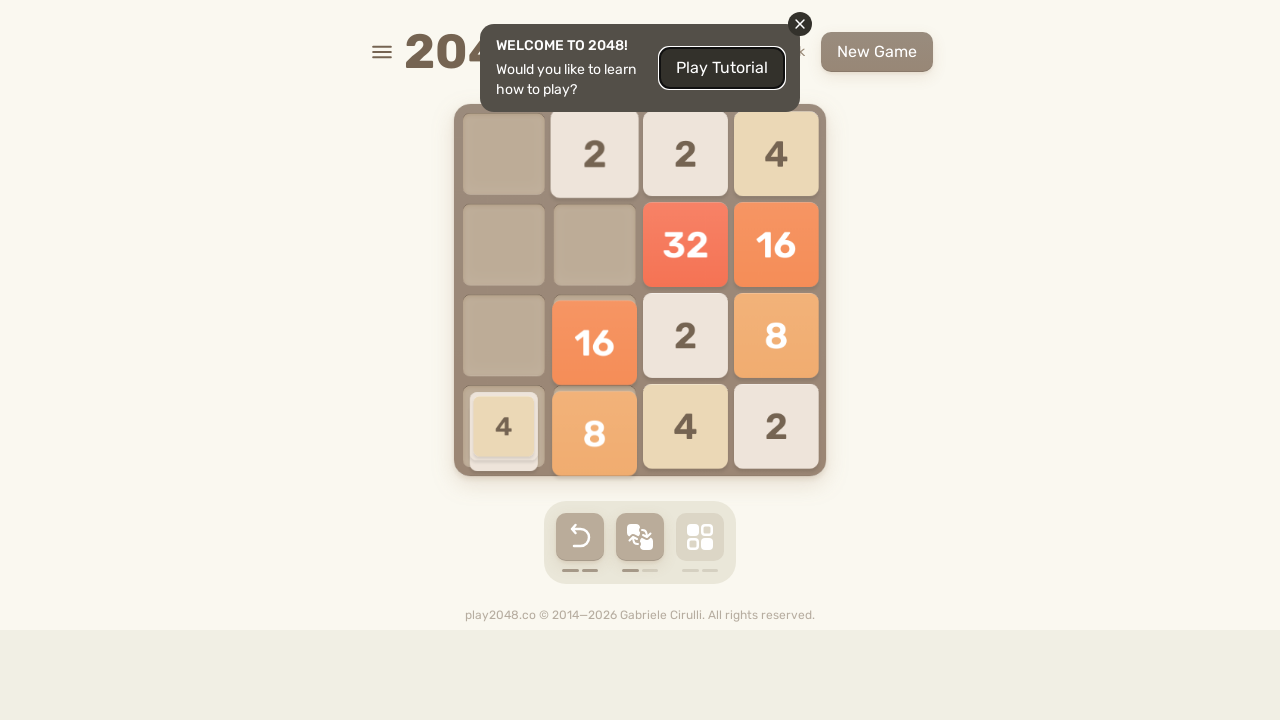

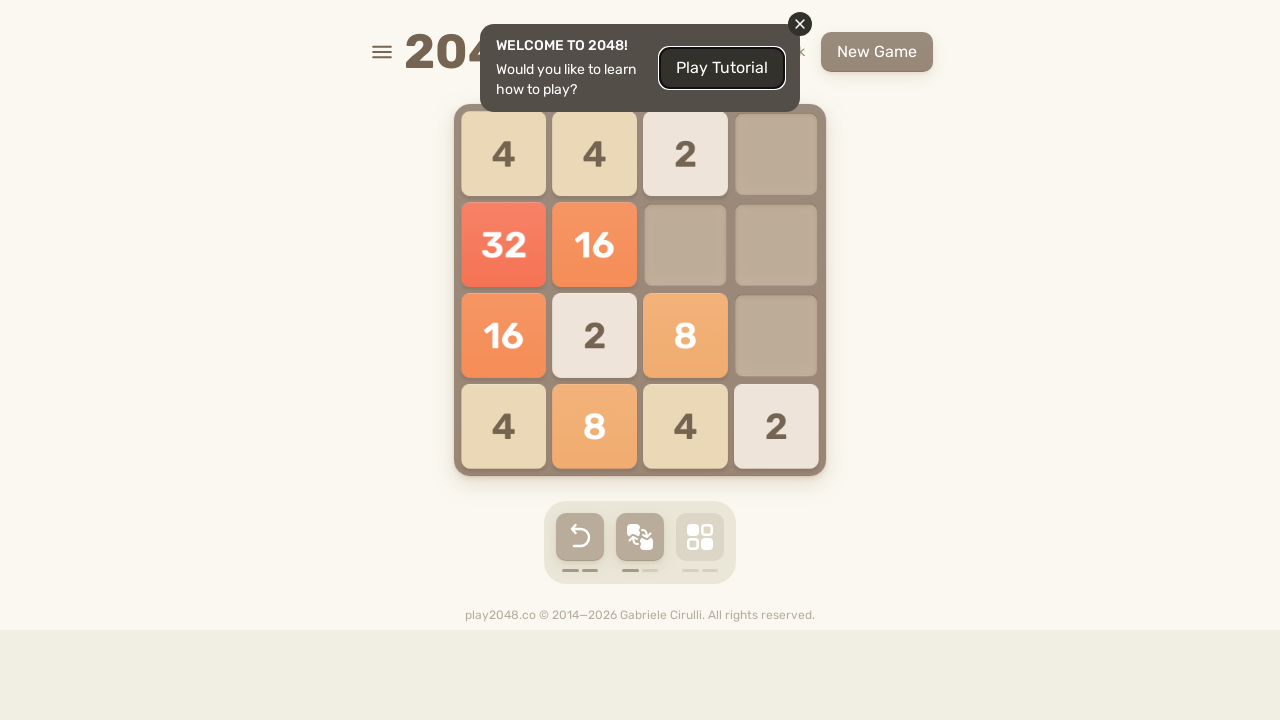